Tests the adults counter functionality by incrementing and decrementing the number of adults, verifying minimum value constraint

Starting URL: https://ancabota09.wixsite.com/intern

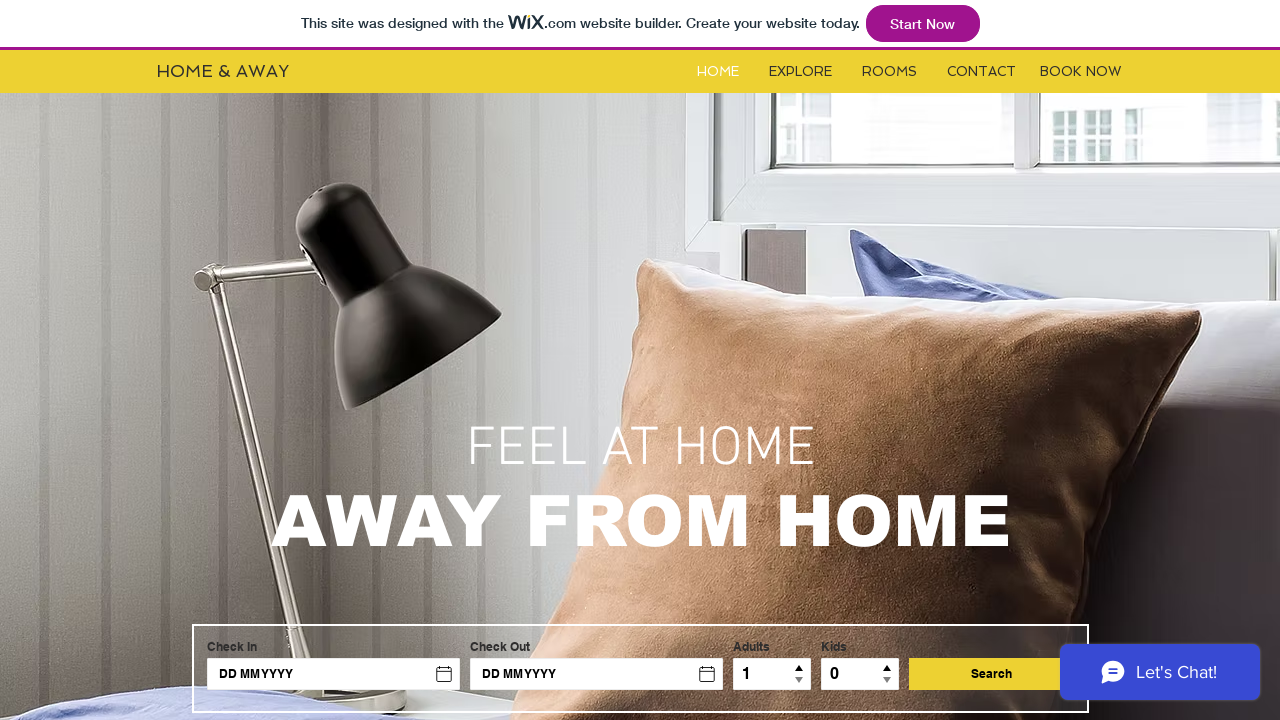

Waited for main iframe to load
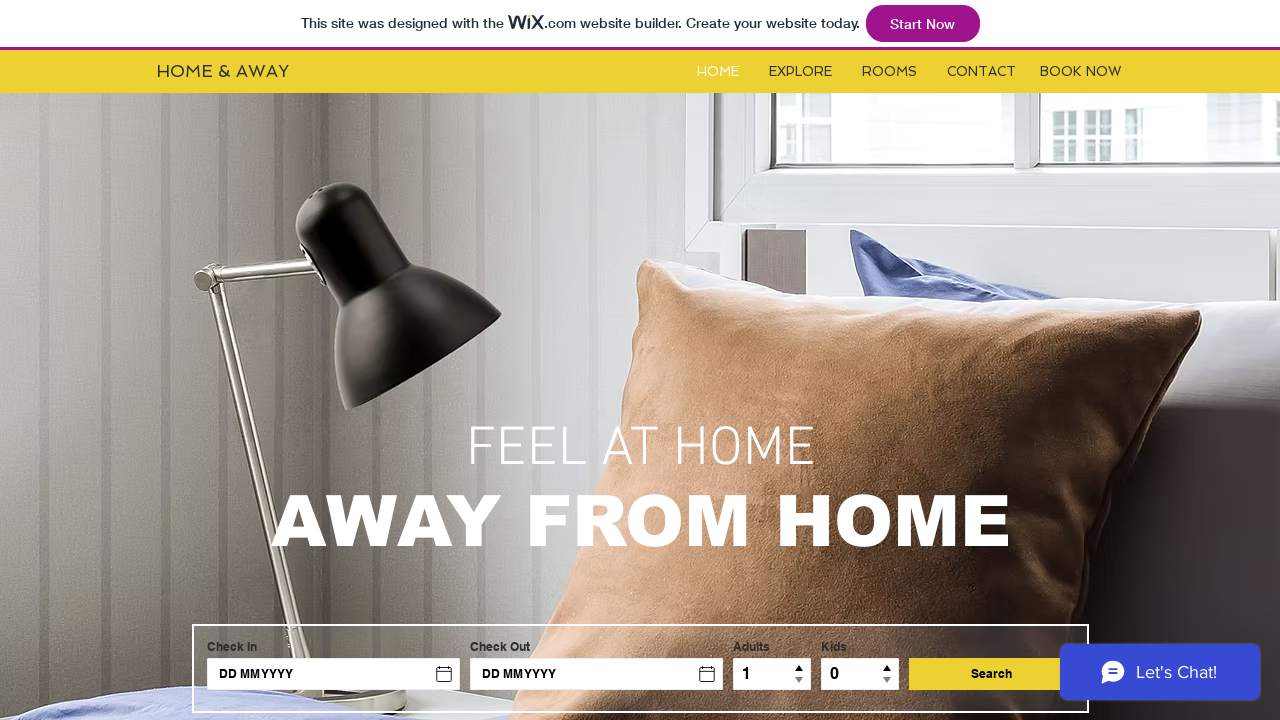

Selected main iframe element
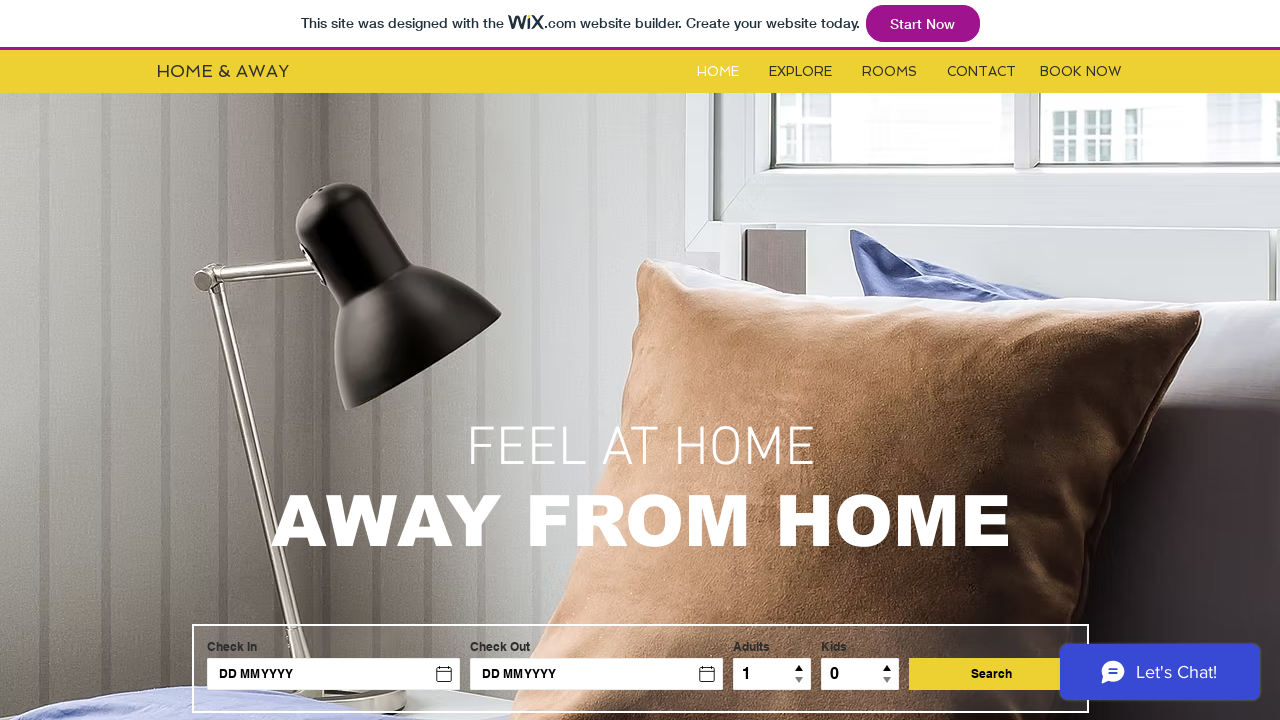

Accessed content frame of iframe
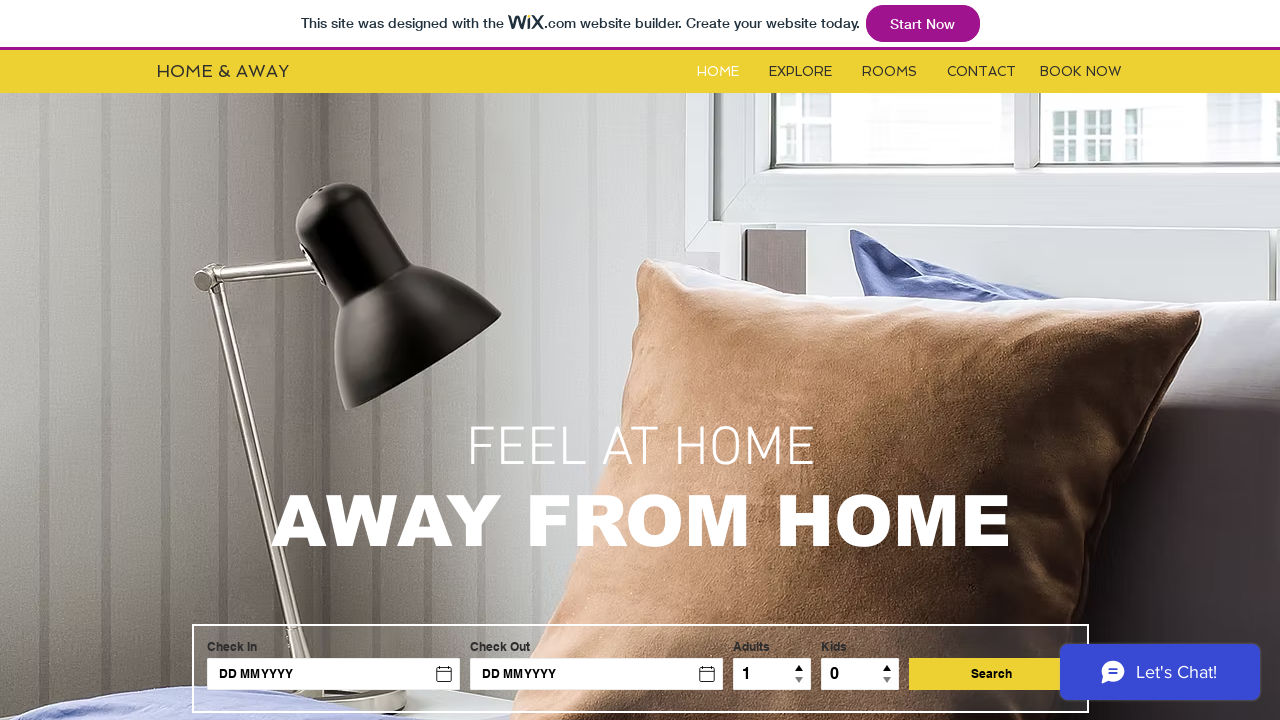

Generated random number of clicks: 14
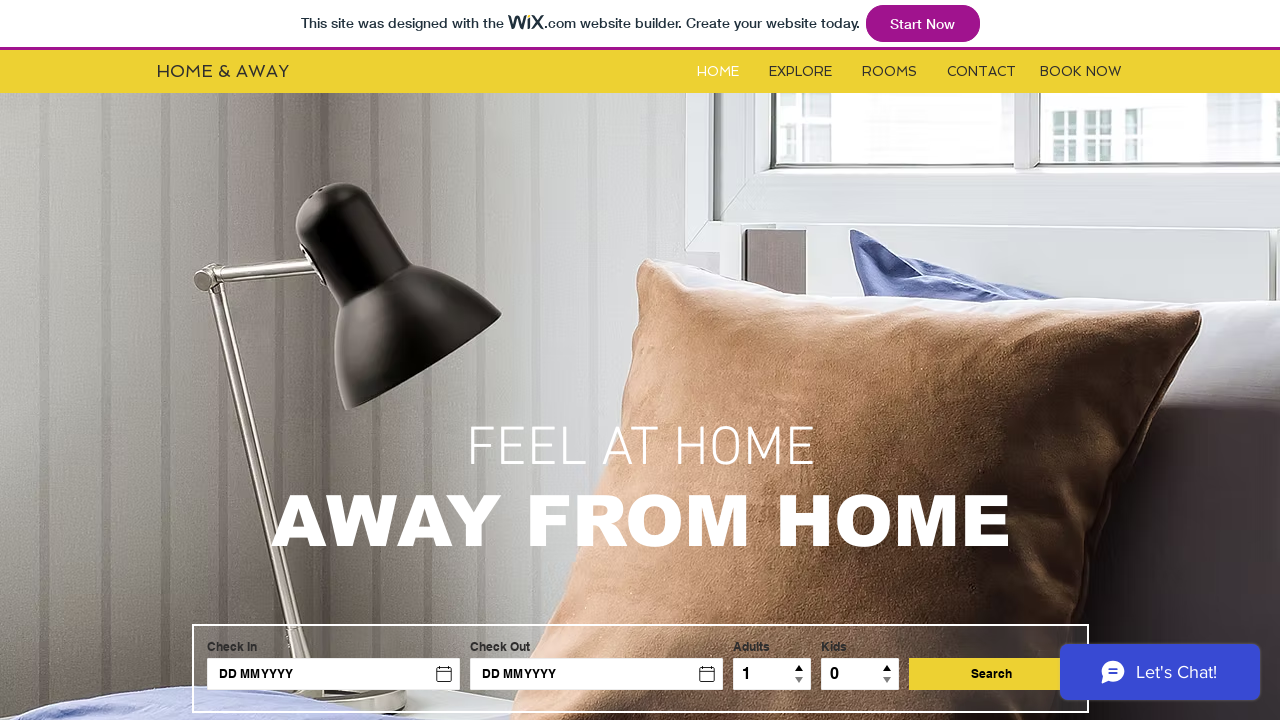

Clicked adults increment button once at (800, 667) on #adults > .up
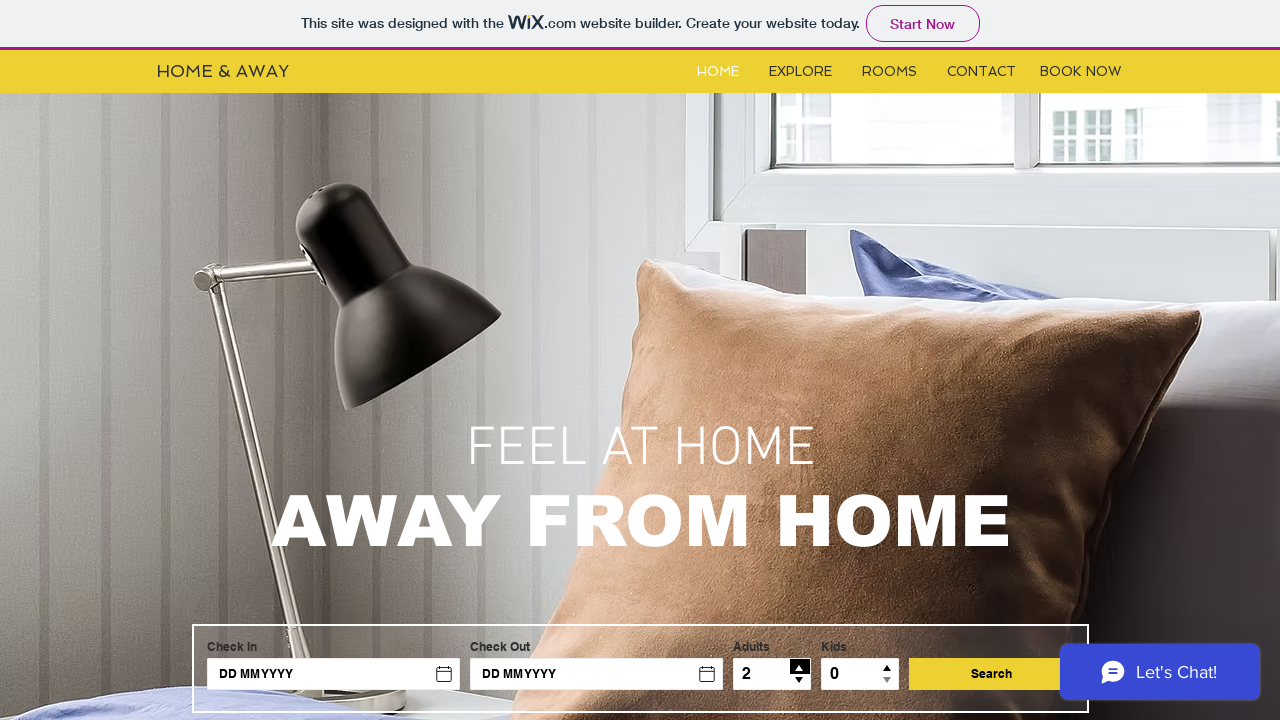

Clicked adults decrement button once at (800, 682) on #adults > .down
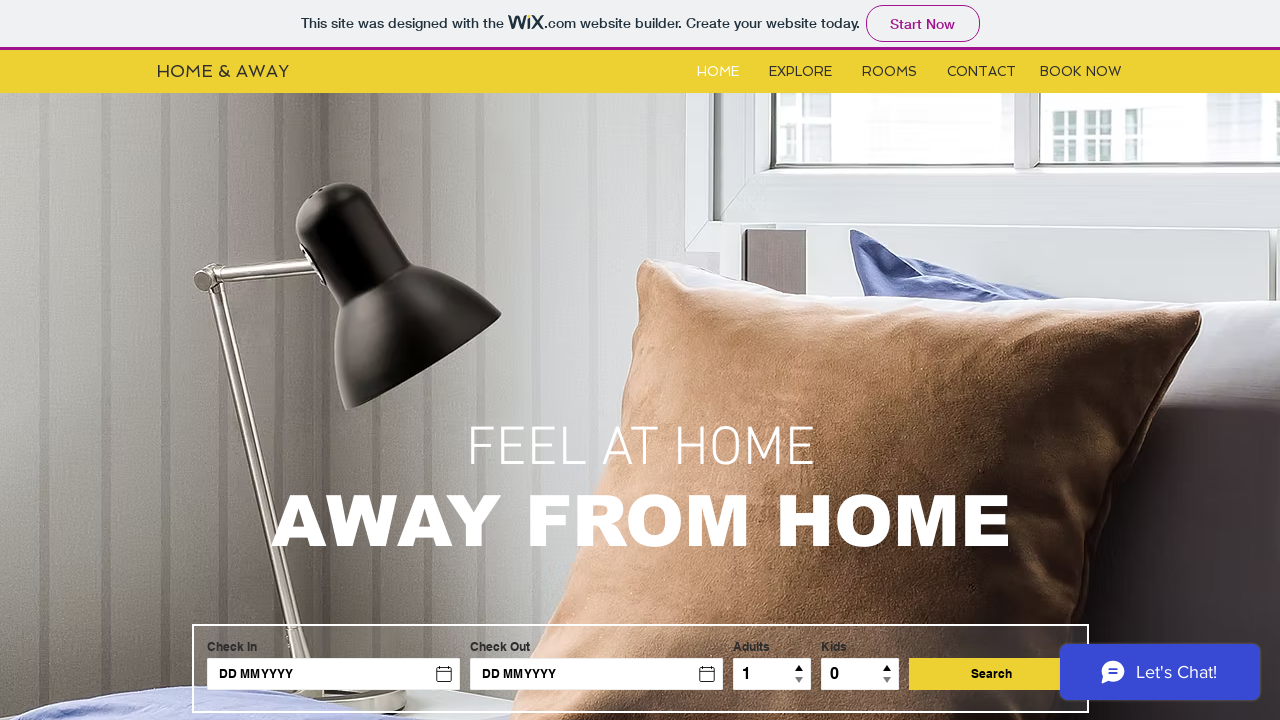

Clicked adults increment button (iteration 1 of 14) at (800, 667) on #adults > .up
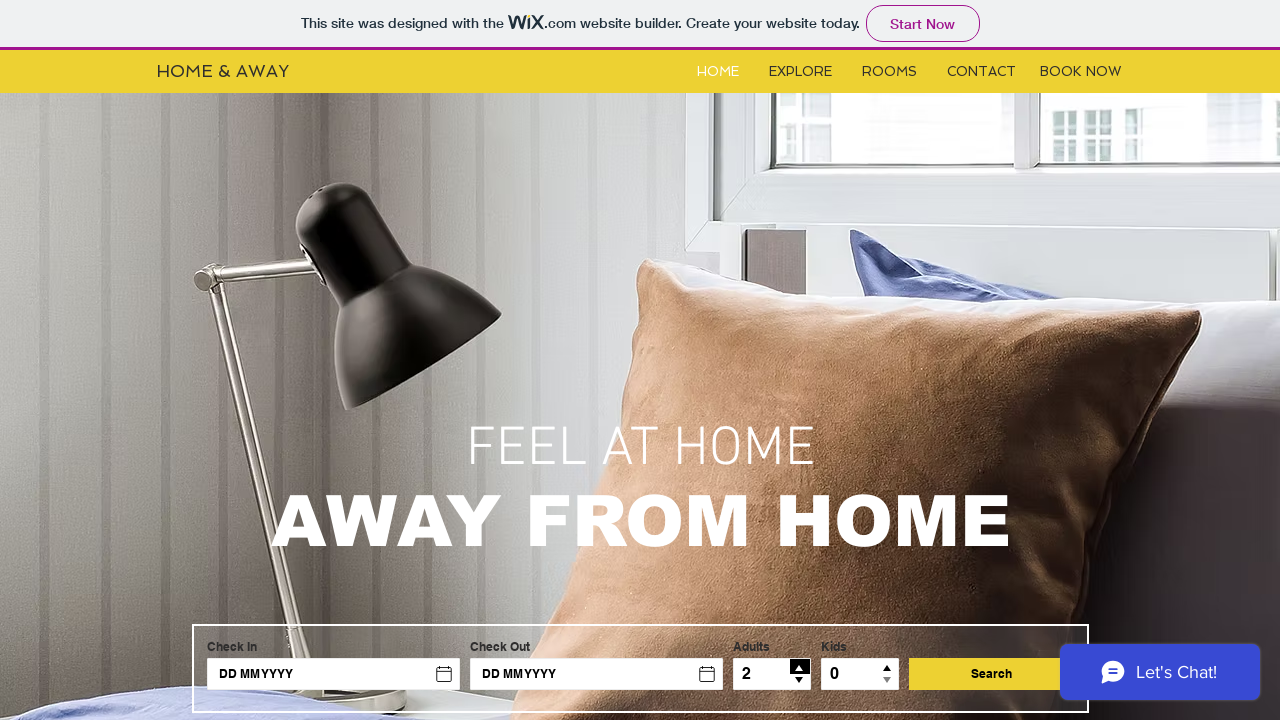

Clicked adults increment button (iteration 2 of 14) at (800, 667) on #adults > .up
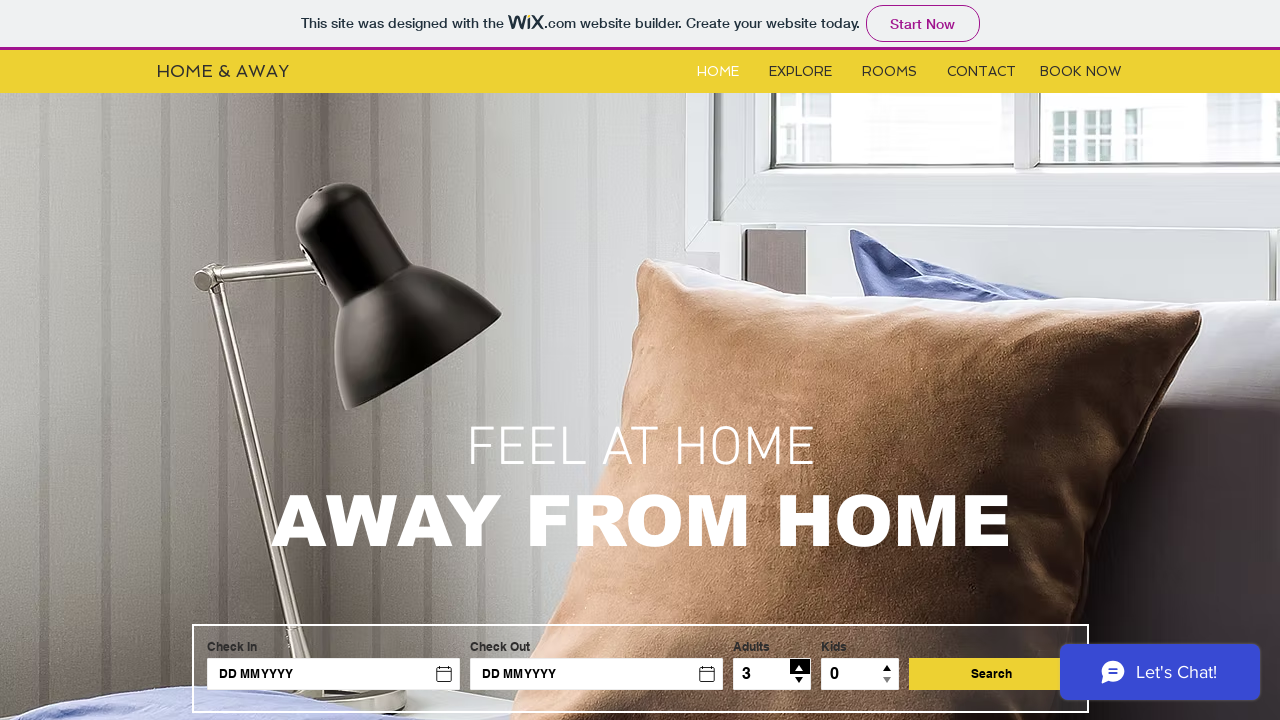

Clicked adults increment button (iteration 3 of 14) at (800, 667) on #adults > .up
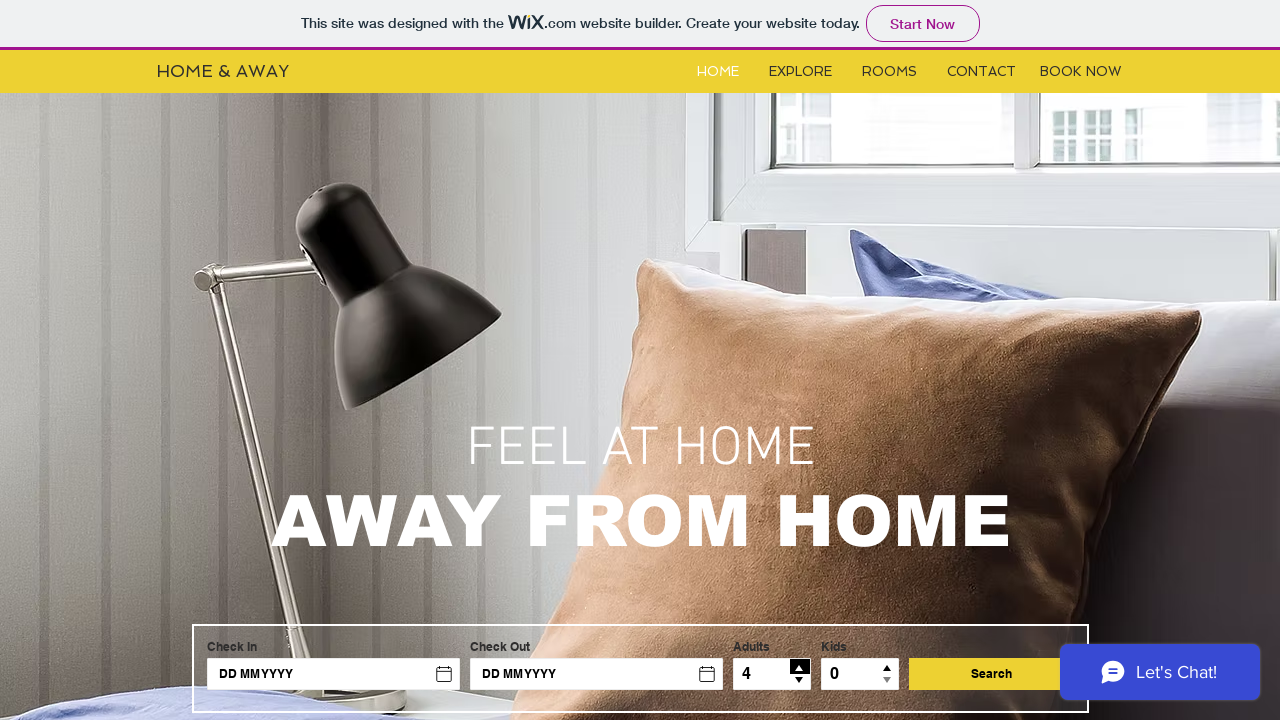

Clicked adults increment button (iteration 4 of 14) at (800, 667) on #adults > .up
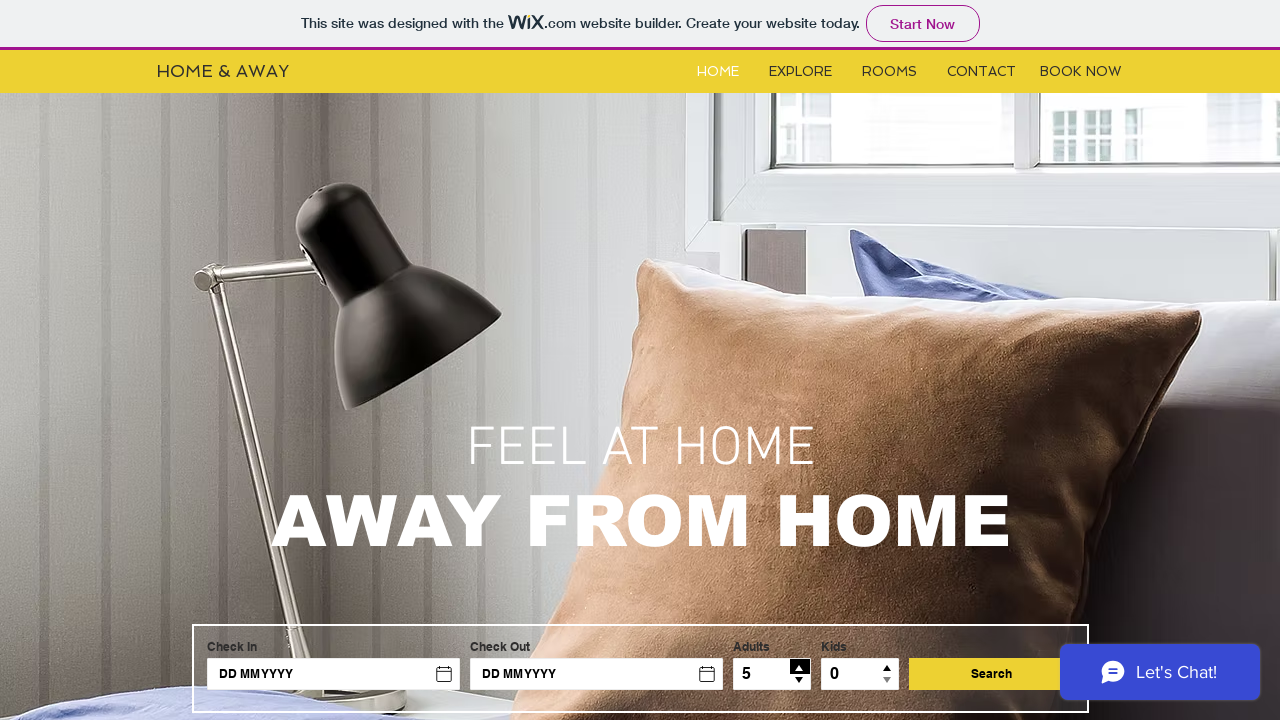

Clicked adults increment button (iteration 5 of 14) at (800, 667) on #adults > .up
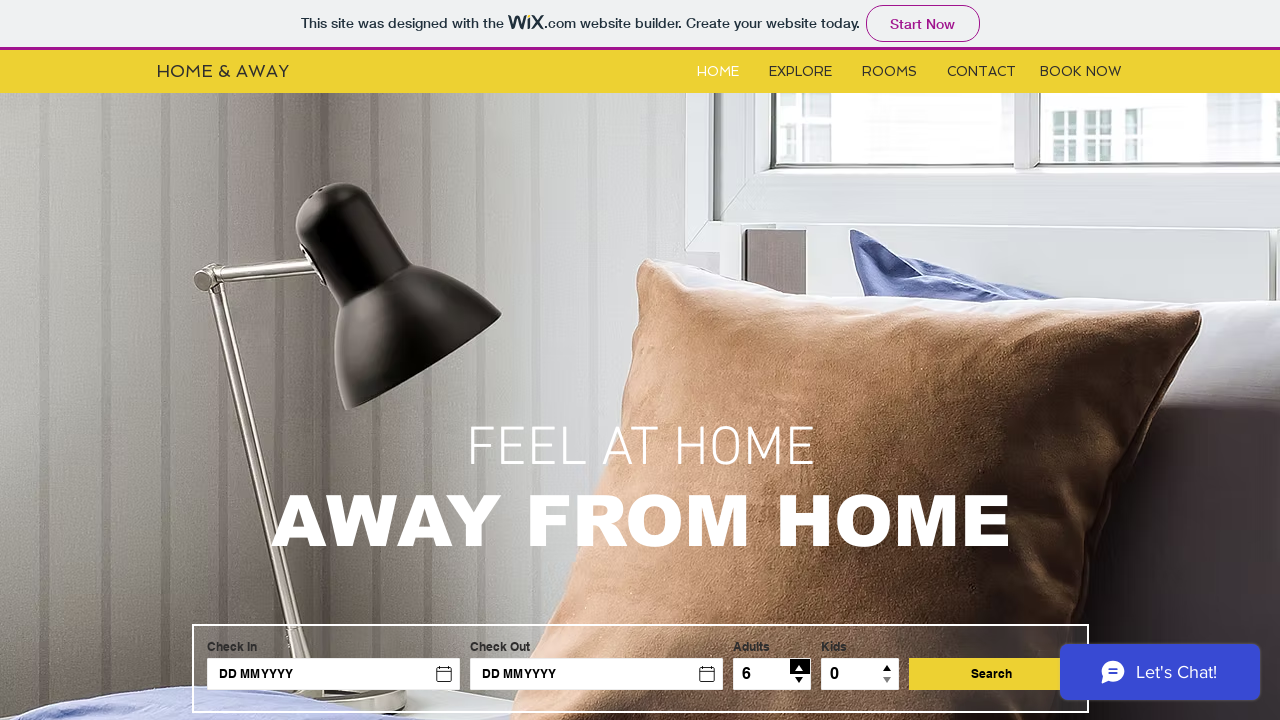

Clicked adults increment button (iteration 6 of 14) at (800, 667) on #adults > .up
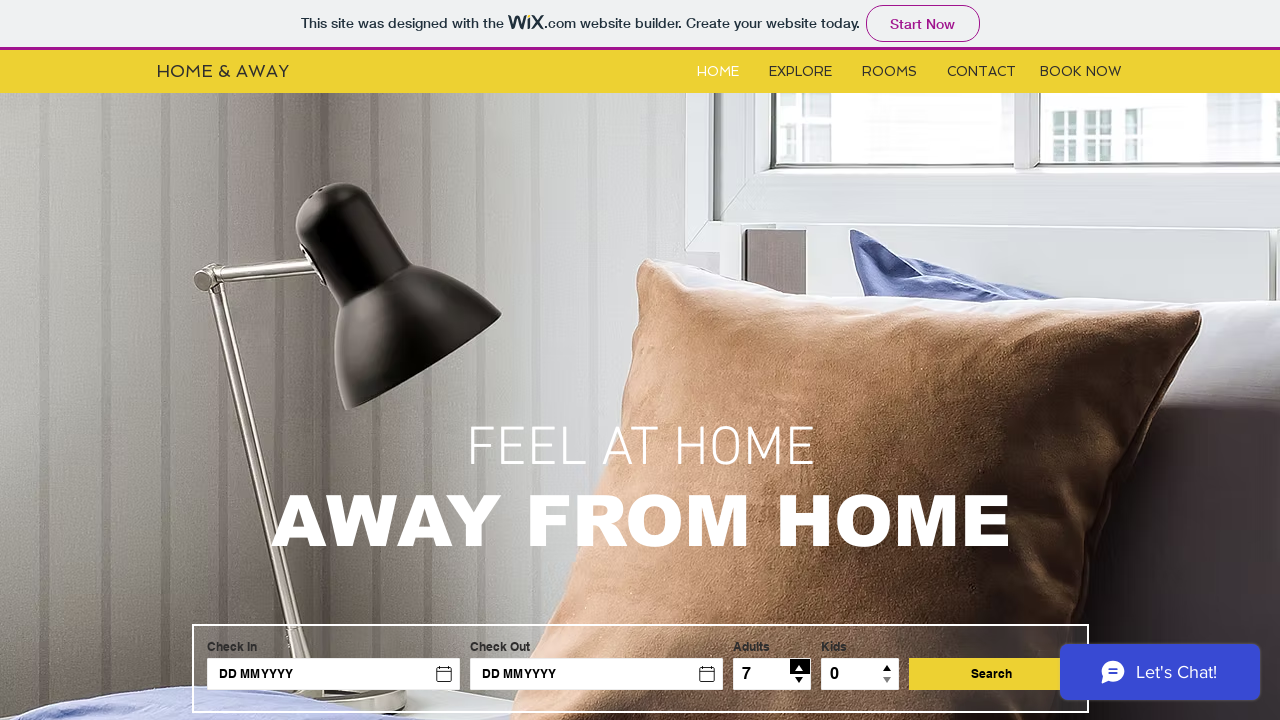

Clicked adults increment button (iteration 7 of 14) at (800, 667) on #adults > .up
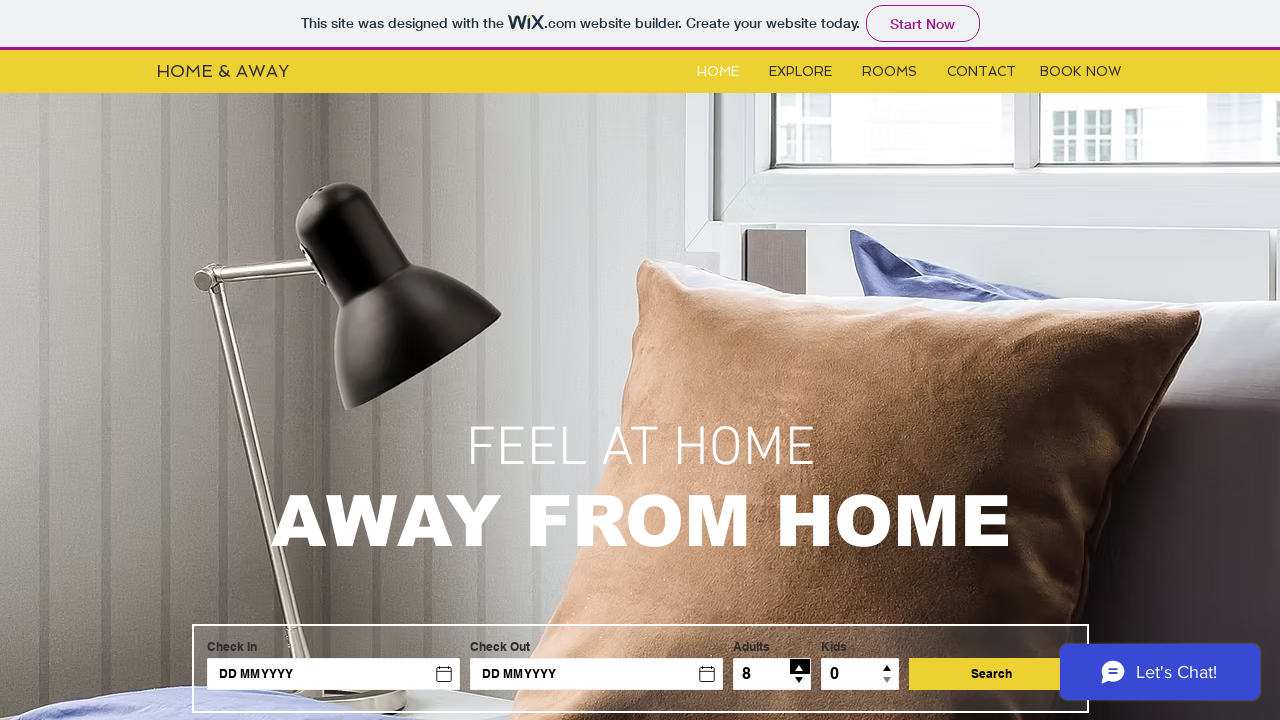

Clicked adults increment button (iteration 8 of 14) at (800, 667) on #adults > .up
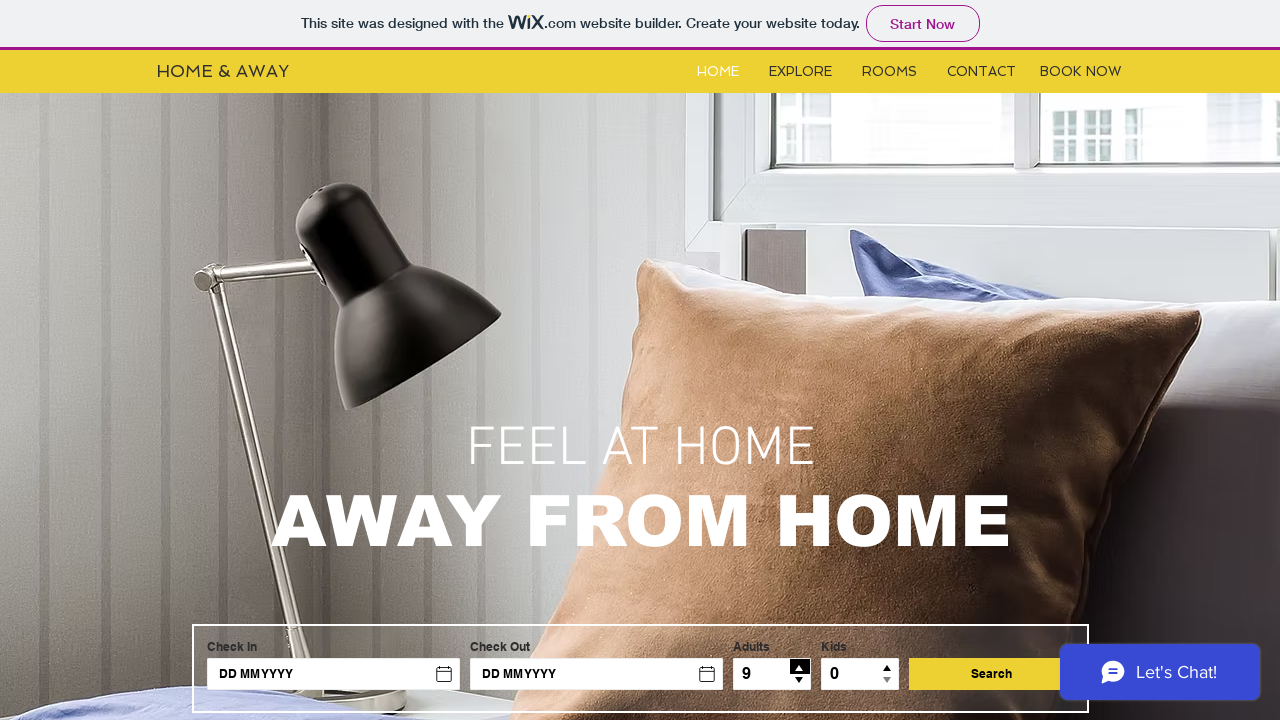

Clicked adults increment button (iteration 9 of 14) at (800, 667) on #adults > .up
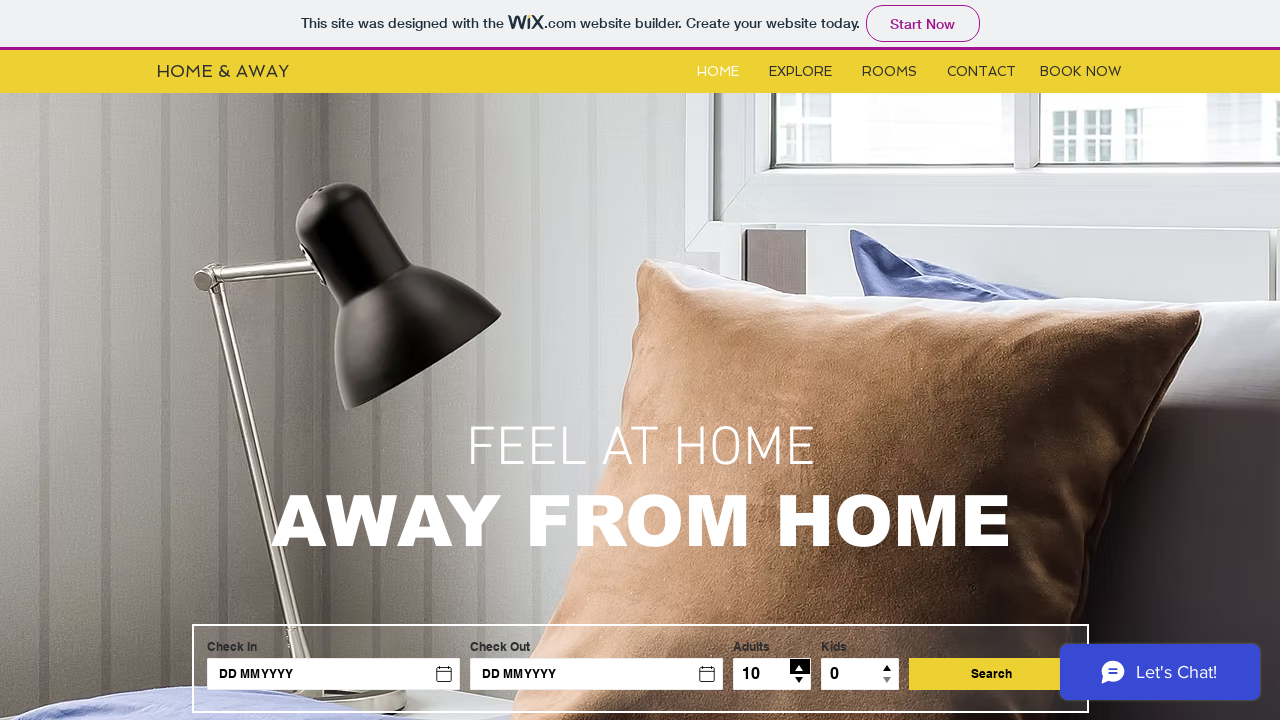

Clicked adults increment button (iteration 10 of 14) at (800, 667) on #adults > .up
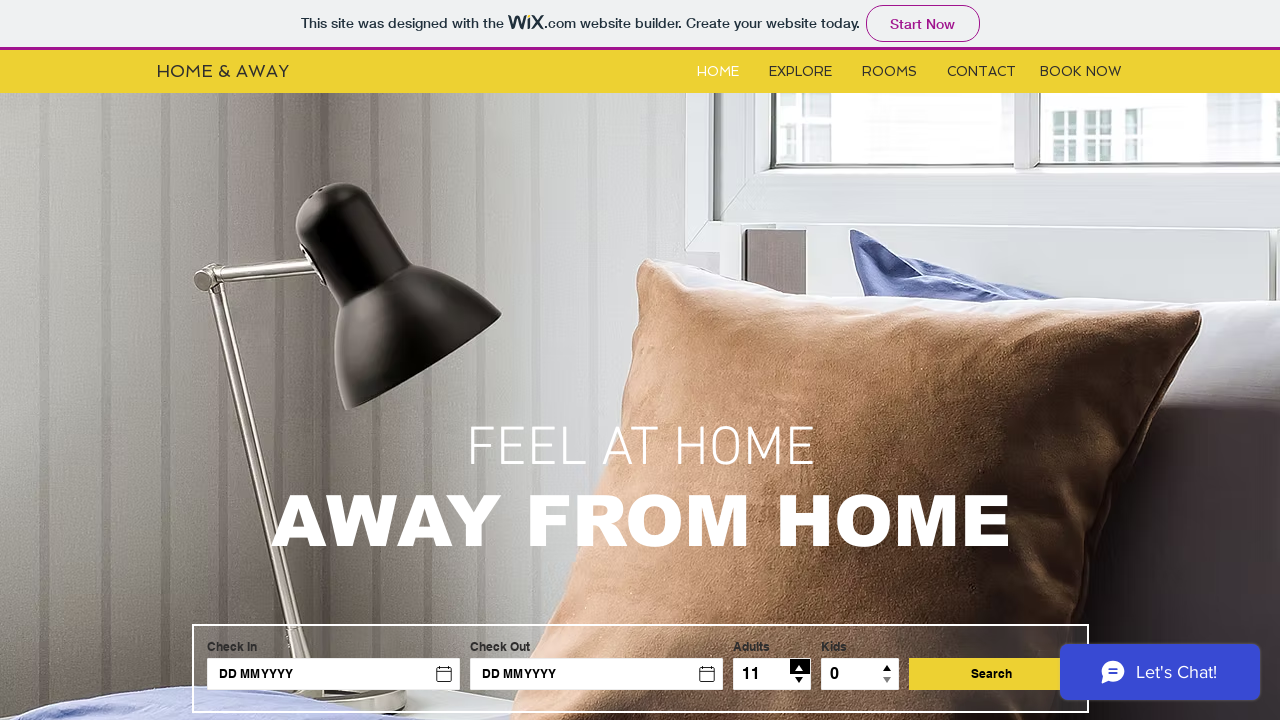

Clicked adults increment button (iteration 11 of 14) at (800, 667) on #adults > .up
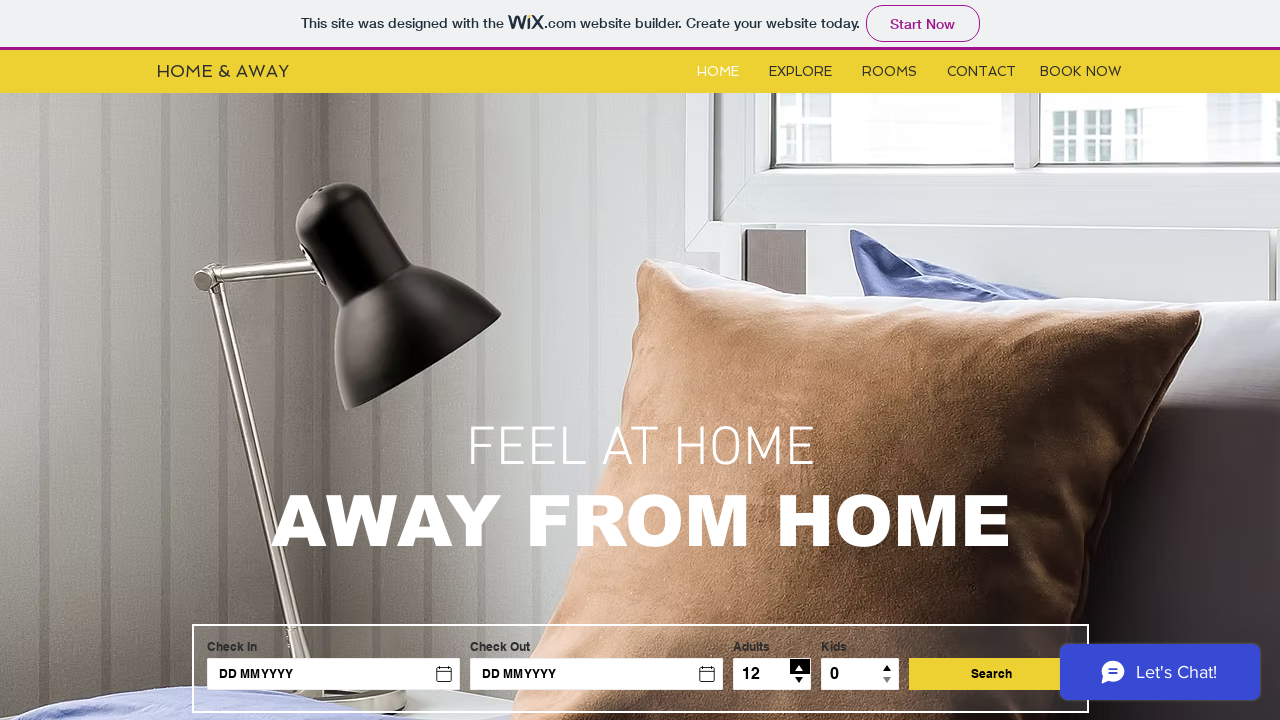

Clicked adults increment button (iteration 12 of 14) at (800, 667) on #adults > .up
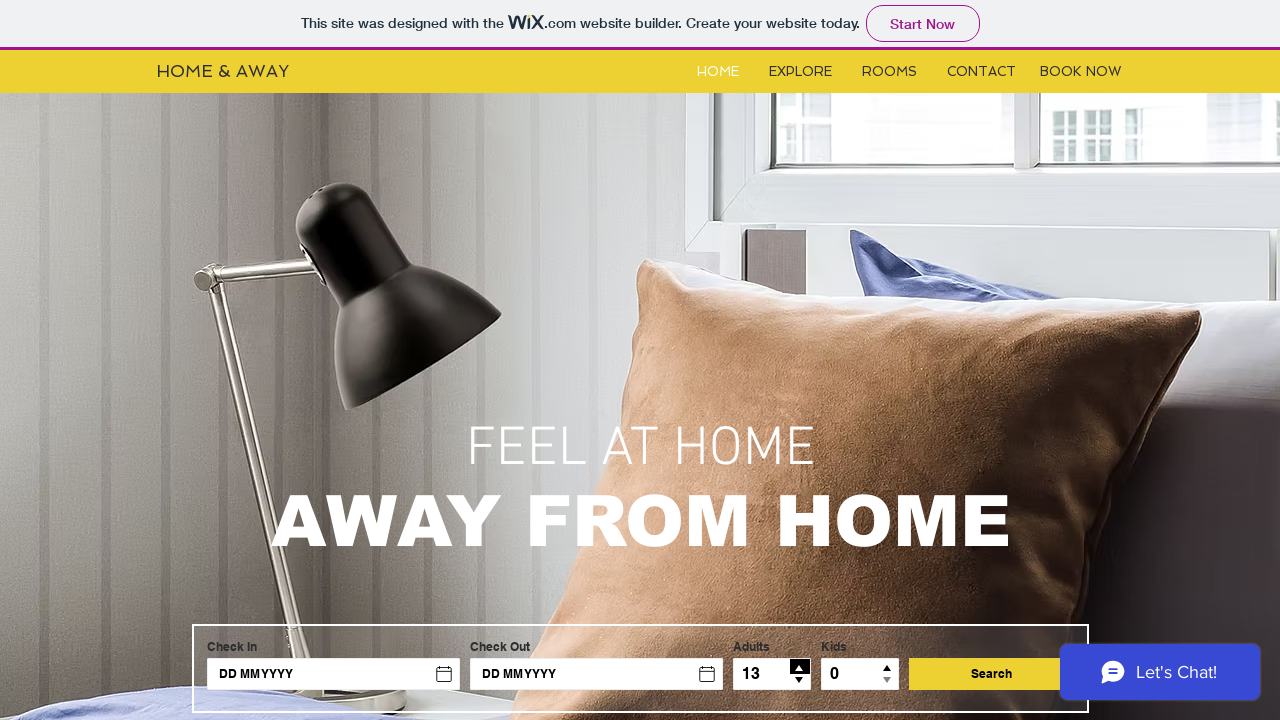

Clicked adults increment button (iteration 13 of 14) at (800, 667) on #adults > .up
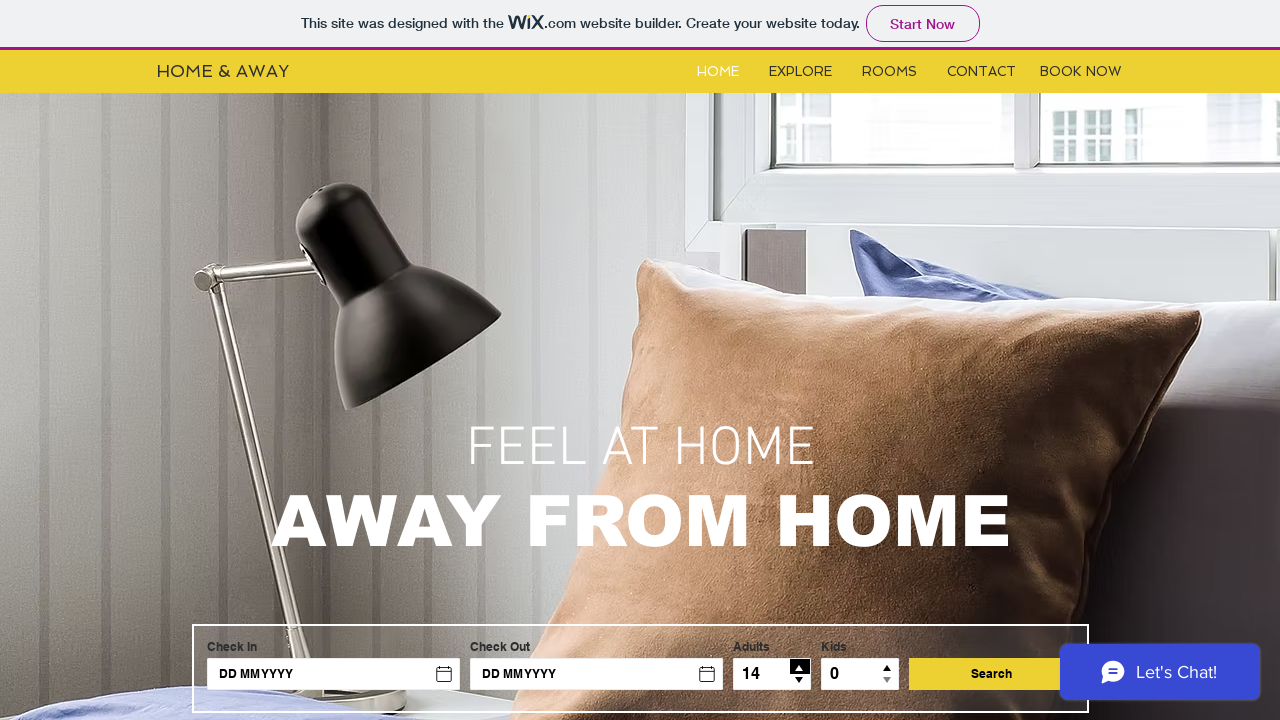

Clicked adults increment button (iteration 14 of 14) at (800, 667) on #adults > .up
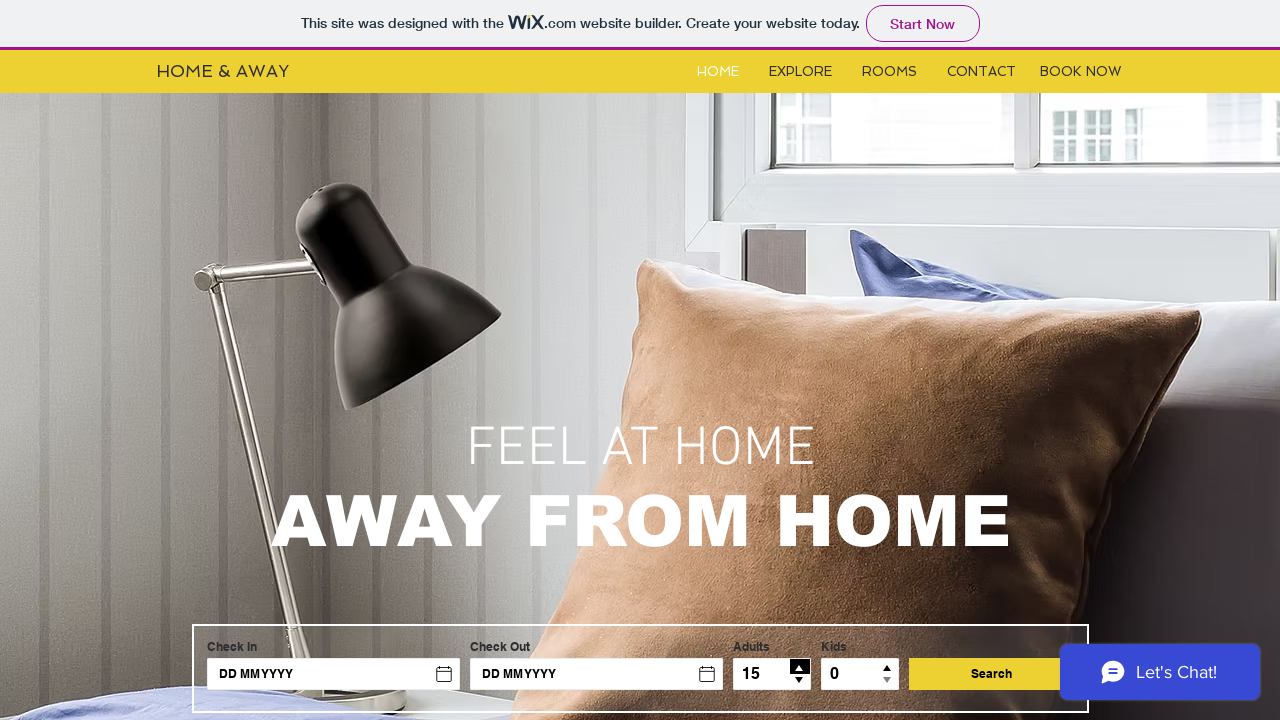

Clicked adults decrement button (iteration 1 of 28) at (800, 682) on #adults > .down
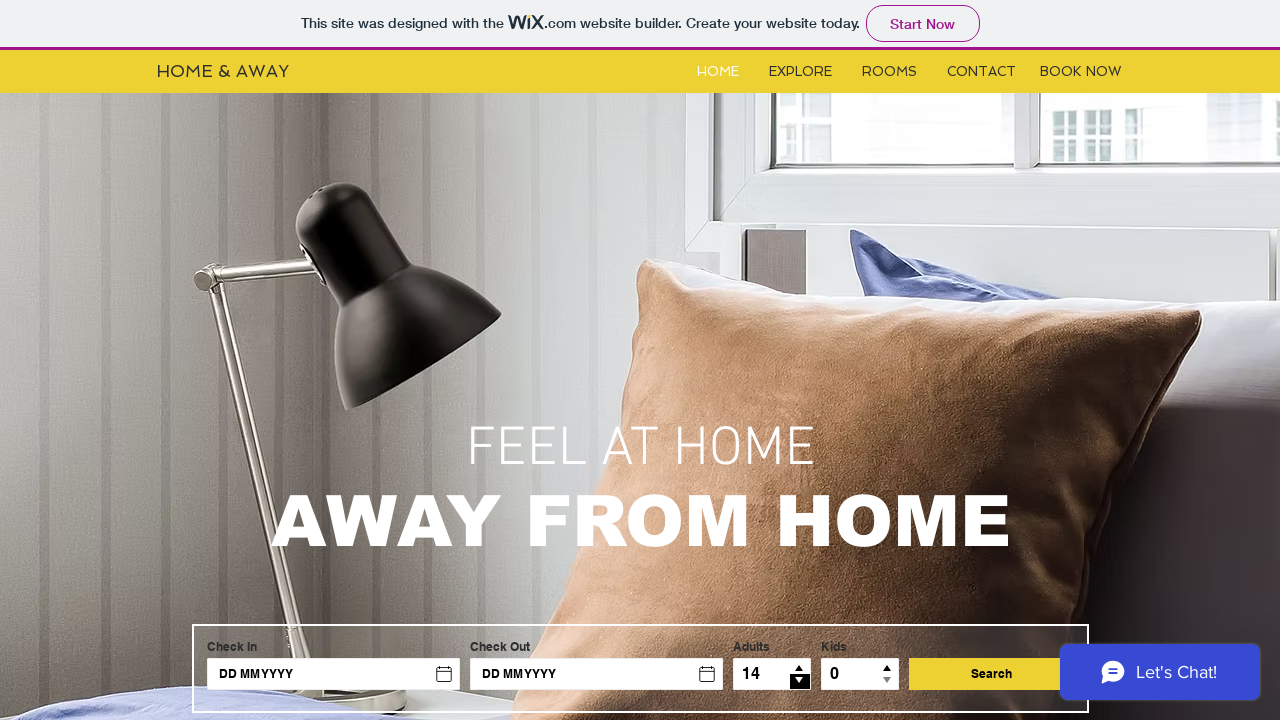

Clicked adults decrement button (iteration 2 of 28) at (800, 682) on #adults > .down
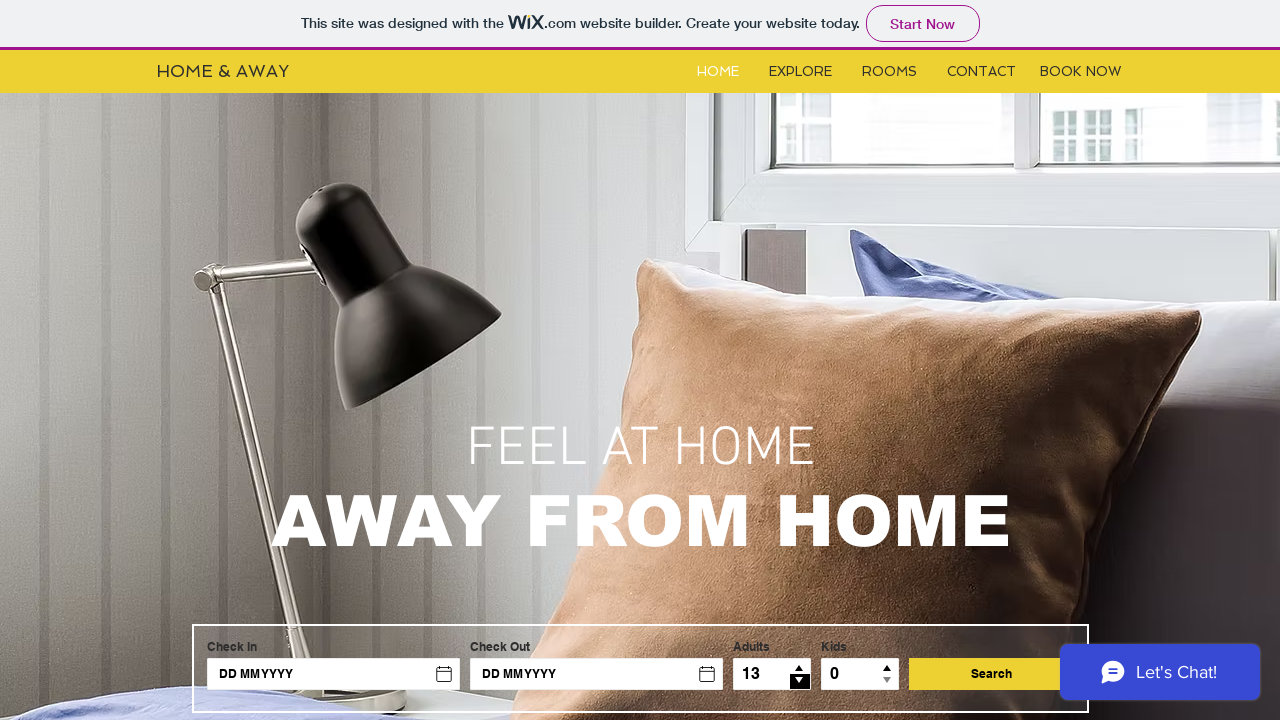

Clicked adults decrement button (iteration 3 of 28) at (800, 682) on #adults > .down
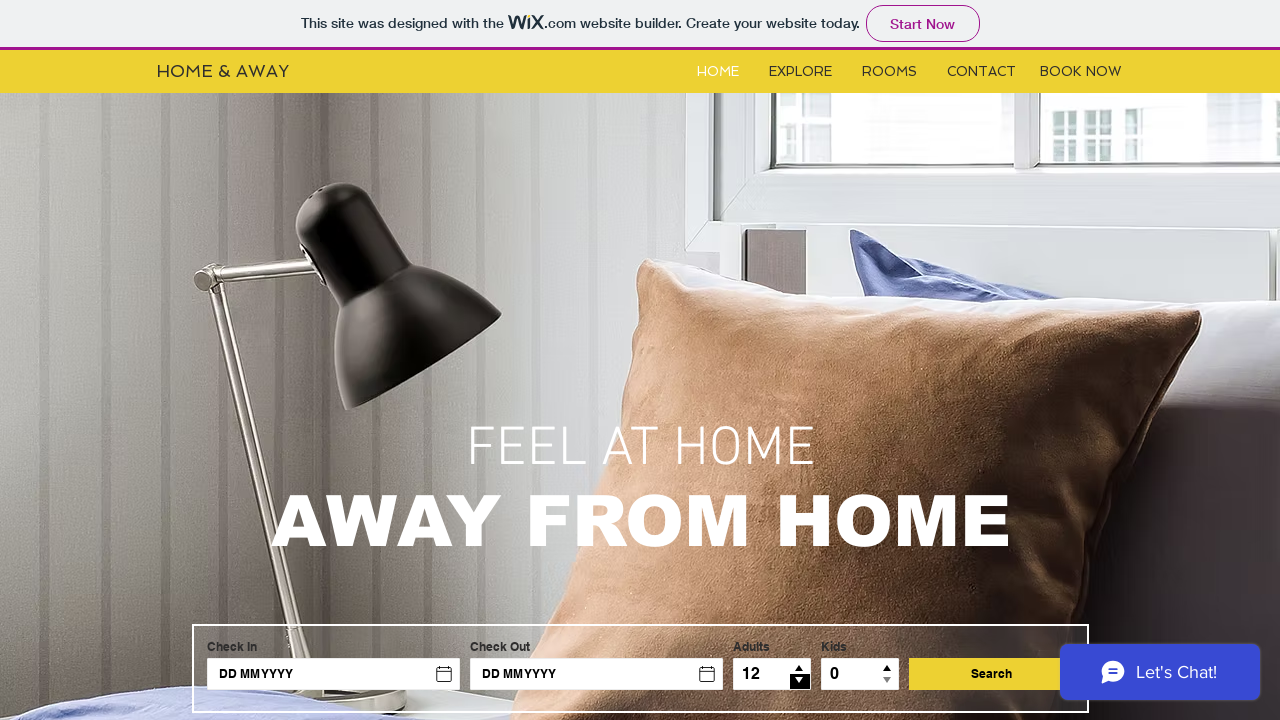

Clicked adults decrement button (iteration 4 of 28) at (800, 682) on #adults > .down
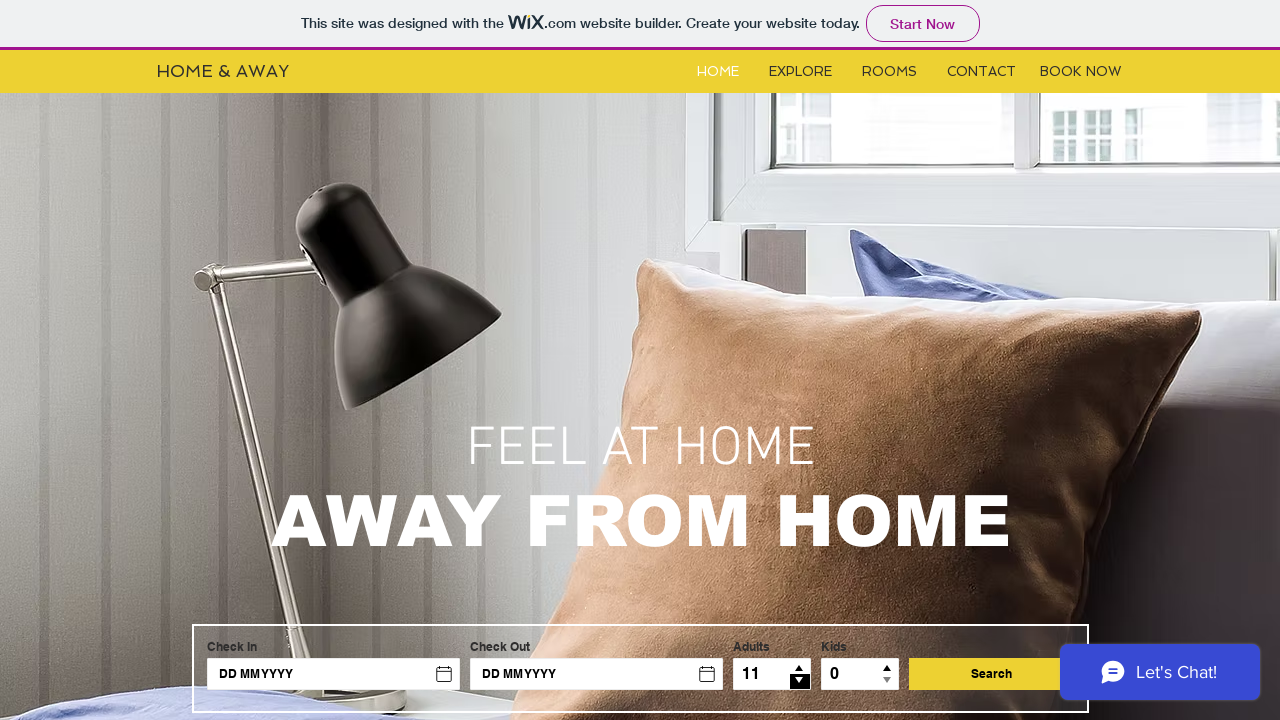

Clicked adults decrement button (iteration 5 of 28) at (800, 682) on #adults > .down
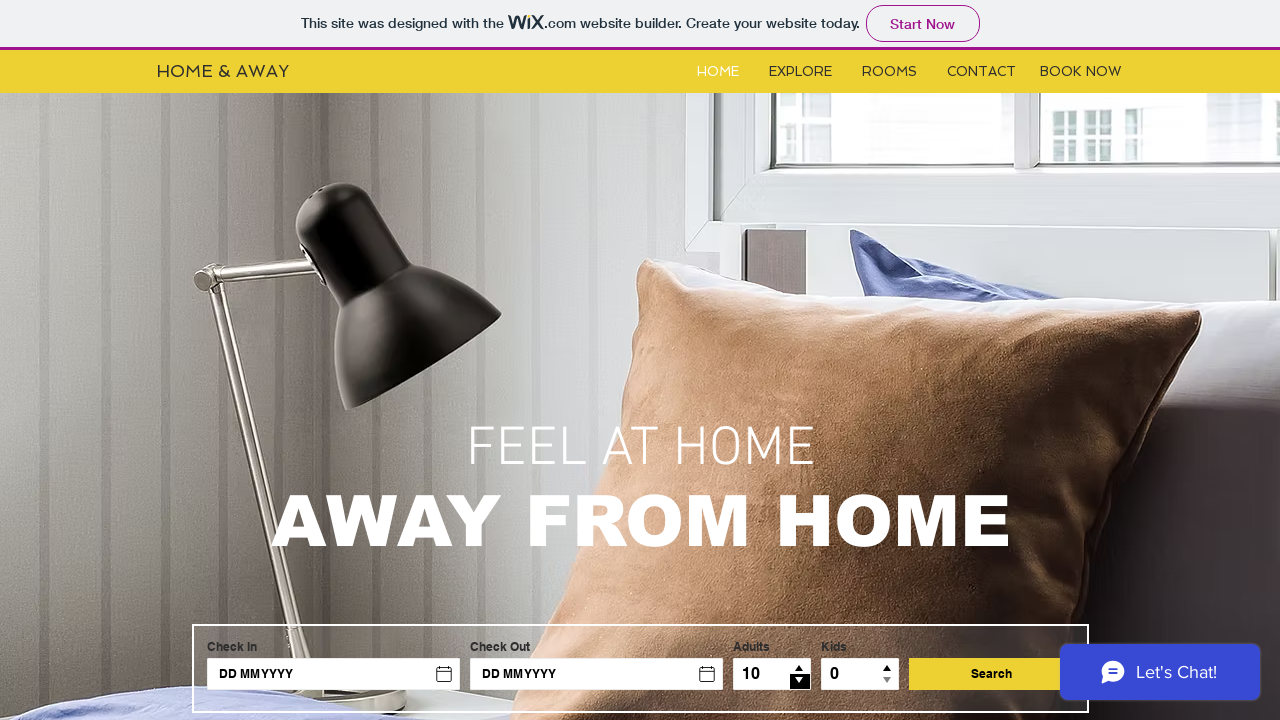

Clicked adults decrement button (iteration 6 of 28) at (800, 682) on #adults > .down
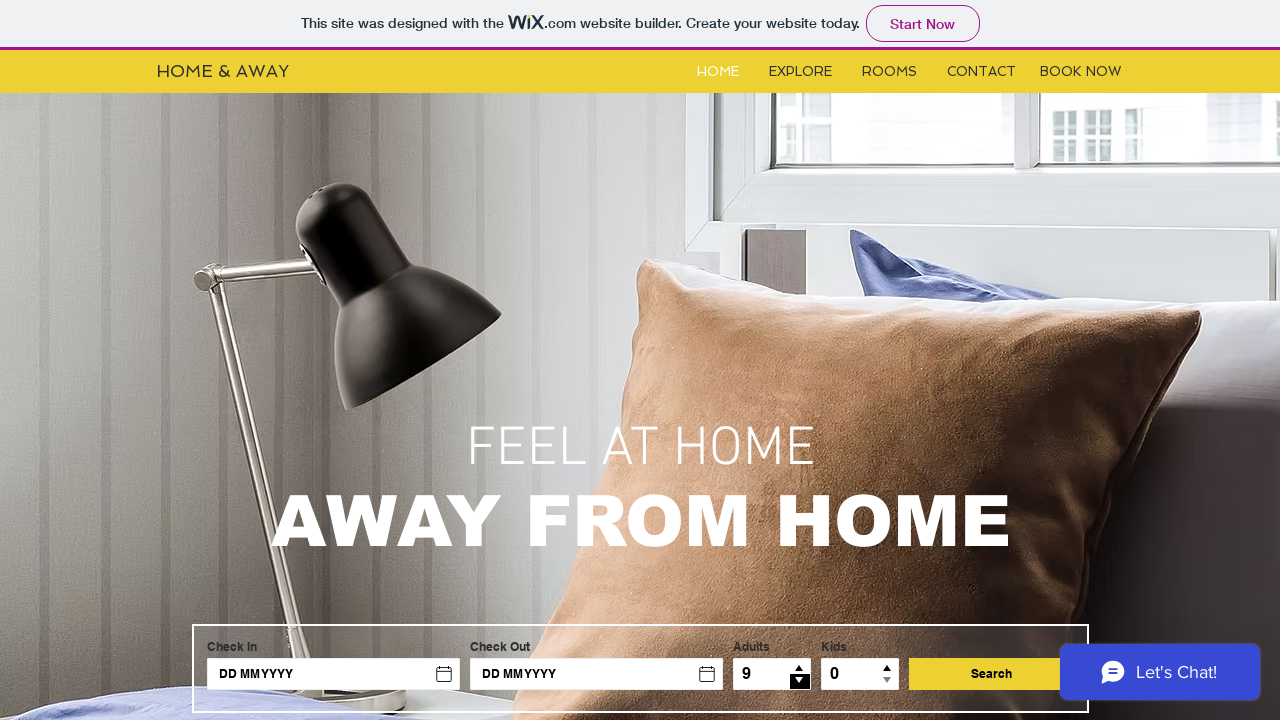

Clicked adults decrement button (iteration 7 of 28) at (800, 682) on #adults > .down
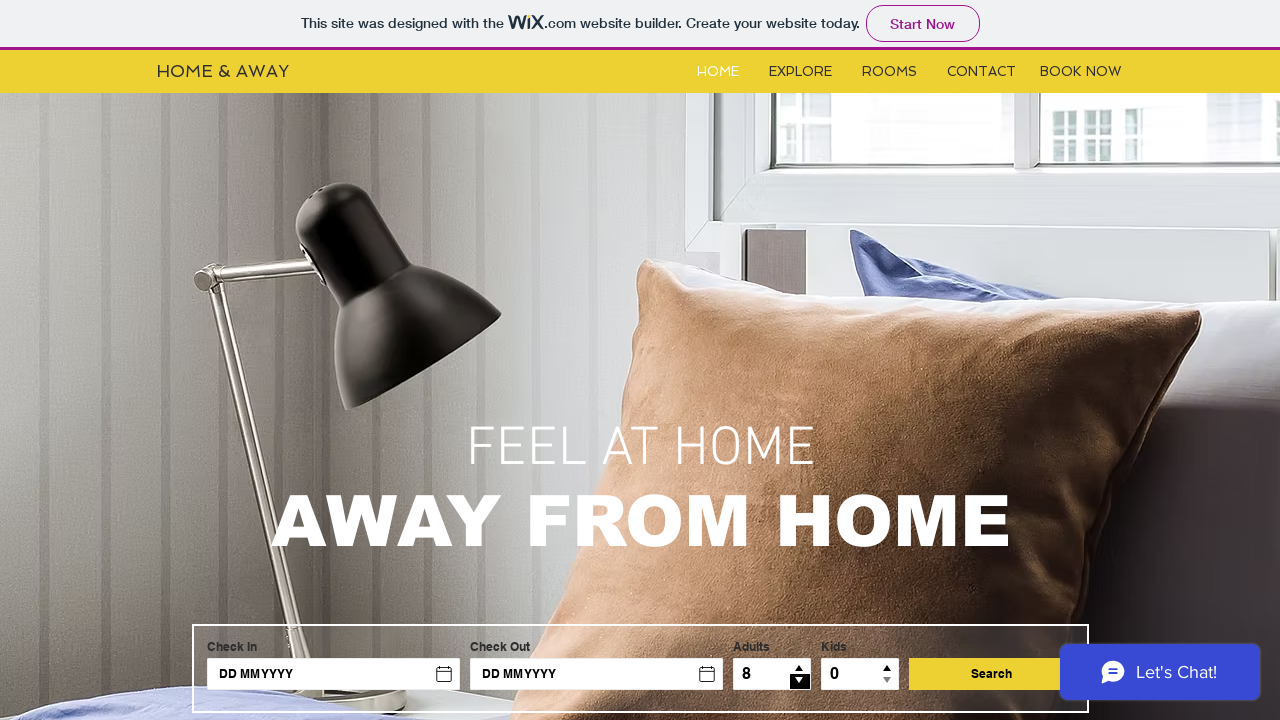

Clicked adults decrement button (iteration 8 of 28) at (800, 682) on #adults > .down
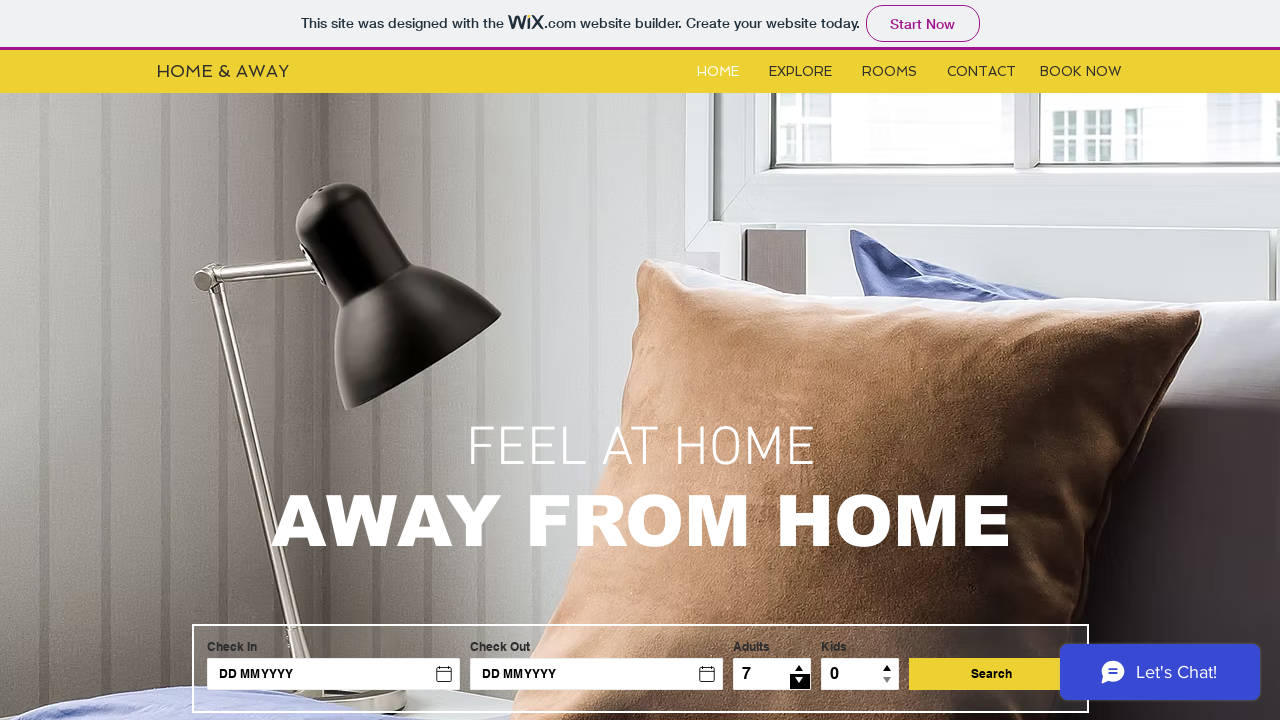

Clicked adults decrement button (iteration 9 of 28) at (800, 682) on #adults > .down
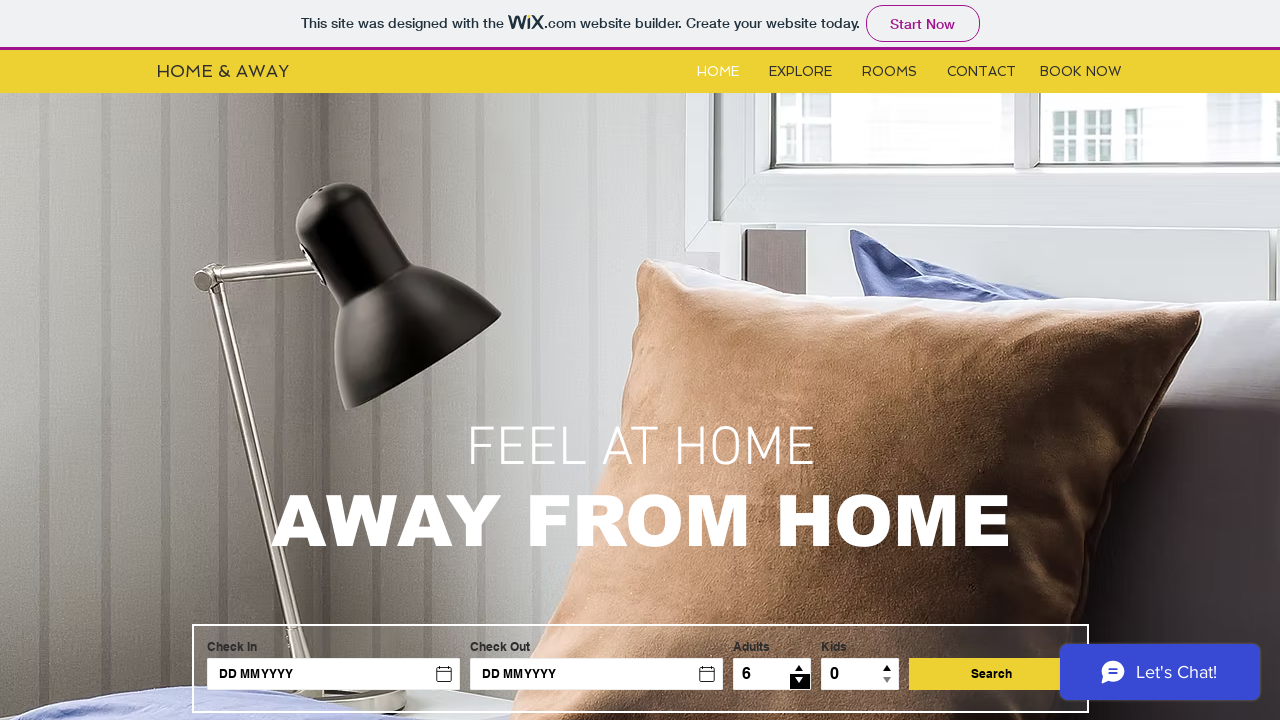

Clicked adults decrement button (iteration 10 of 28) at (800, 682) on #adults > .down
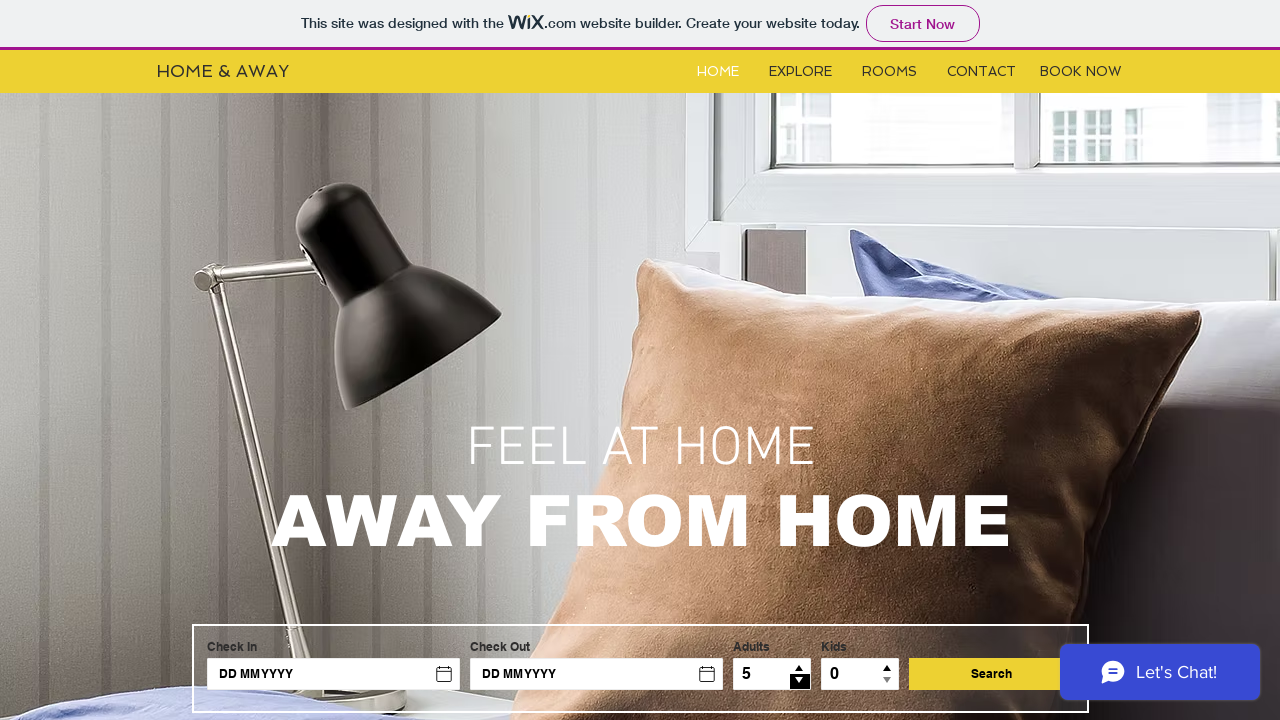

Clicked adults decrement button (iteration 11 of 28) at (800, 682) on #adults > .down
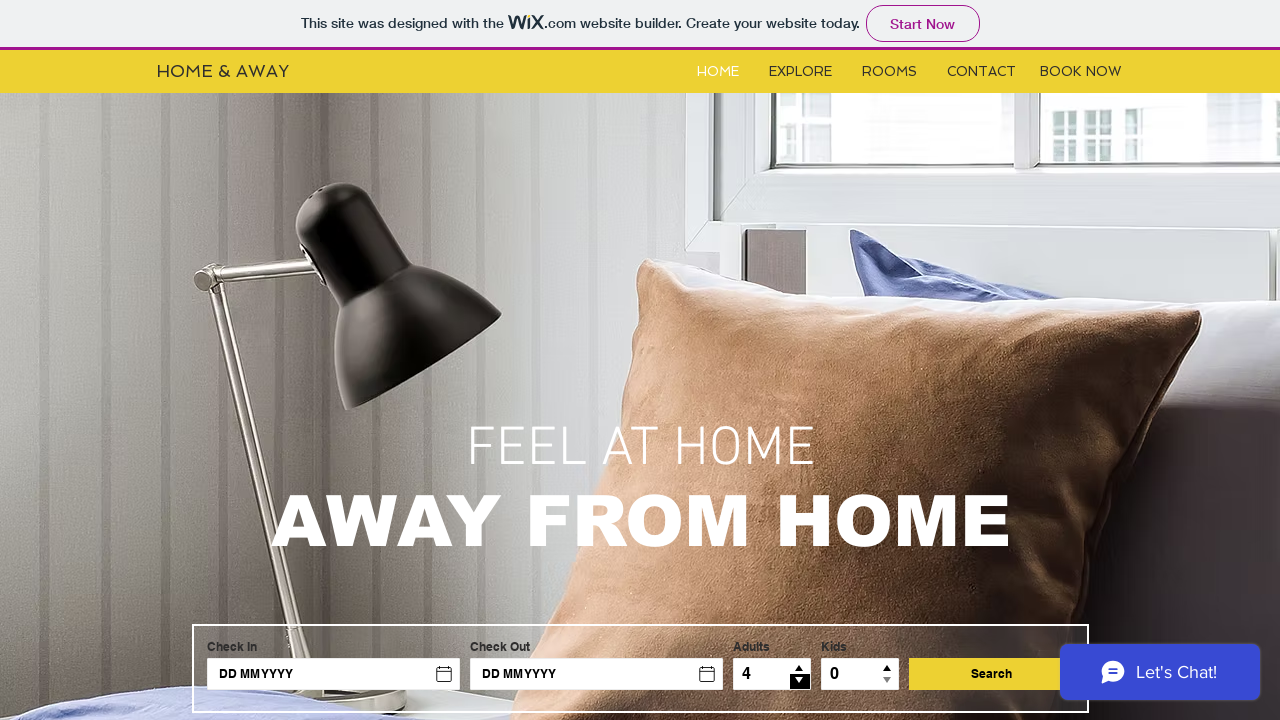

Clicked adults decrement button (iteration 12 of 28) at (800, 682) on #adults > .down
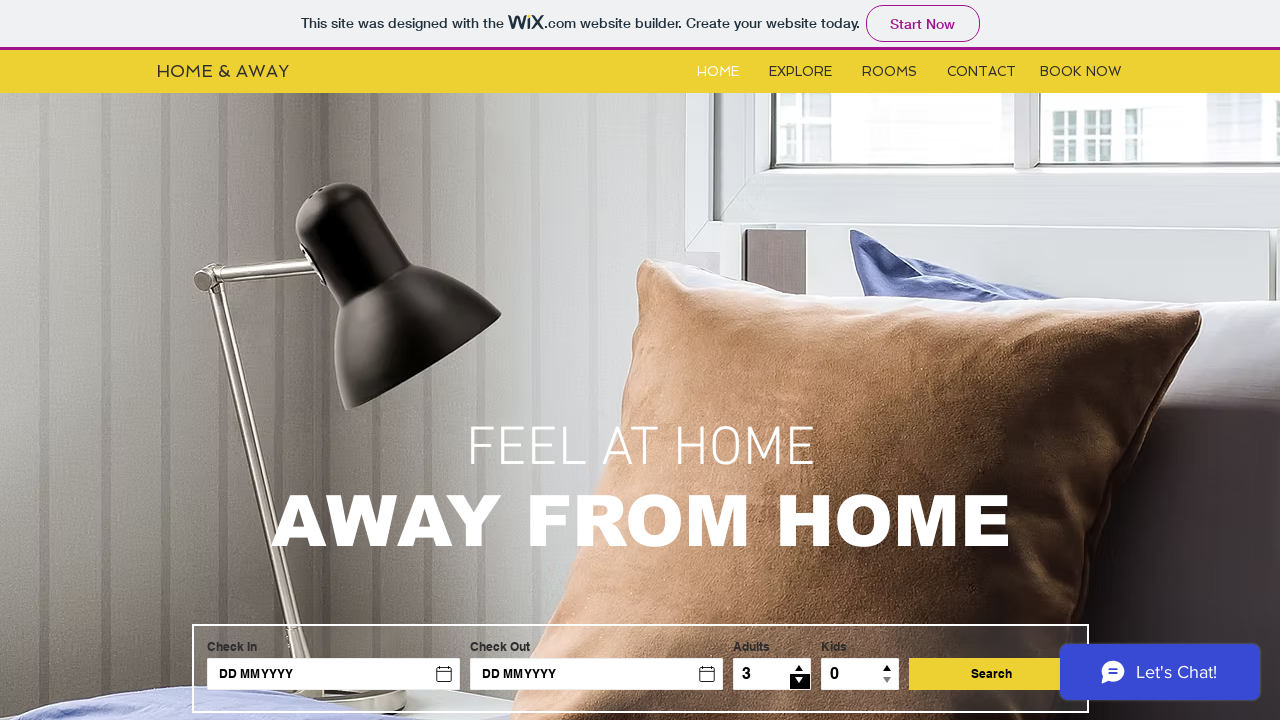

Clicked adults decrement button (iteration 13 of 28) at (800, 682) on #adults > .down
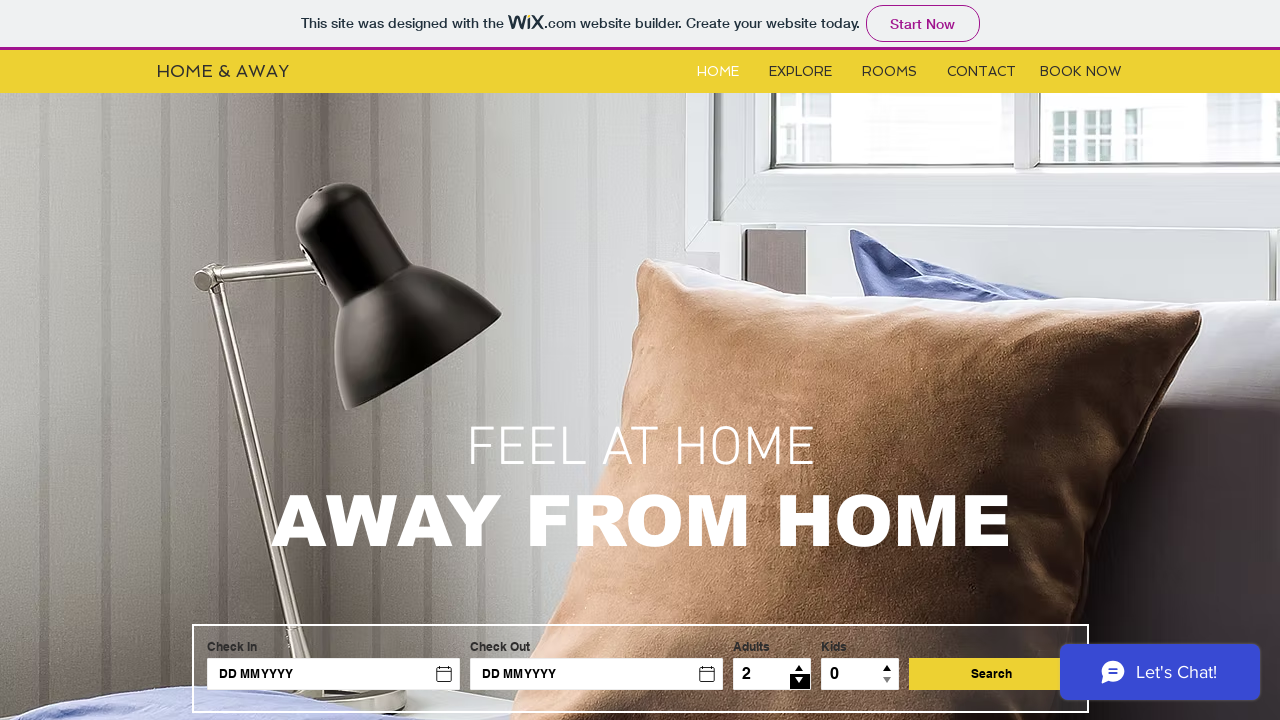

Clicked adults decrement button (iteration 14 of 28) at (800, 682) on #adults > .down
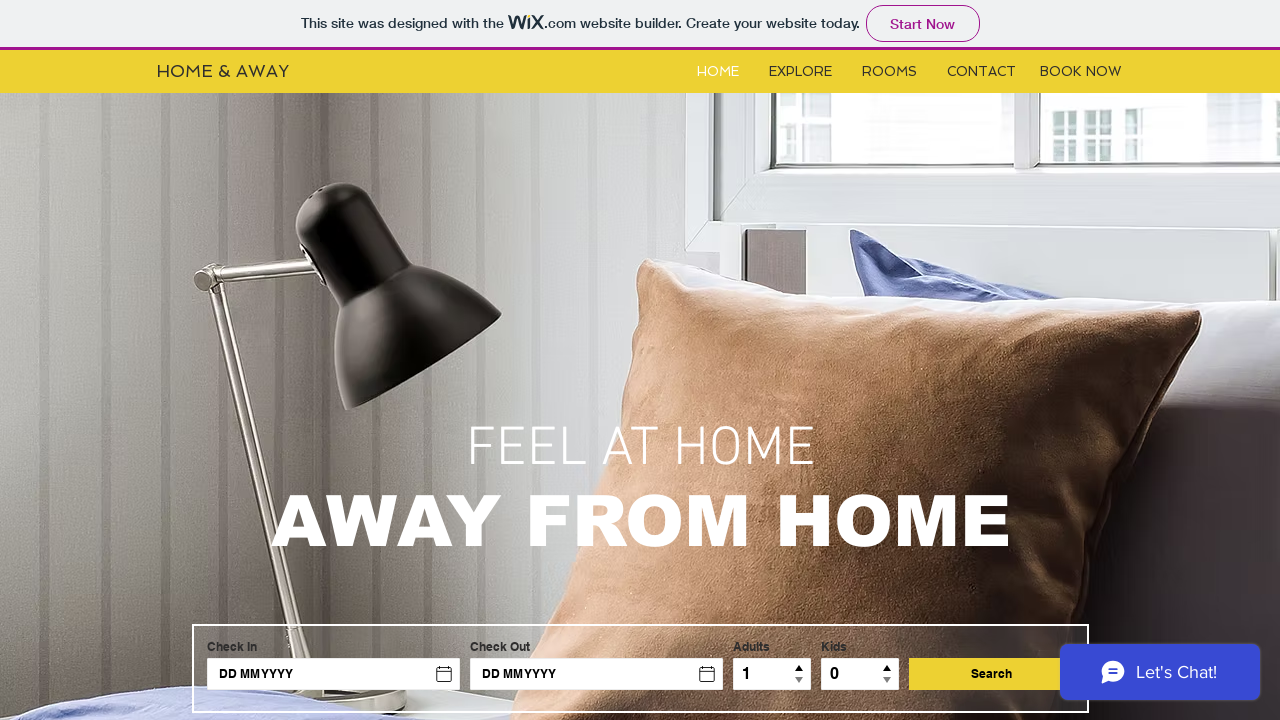

Clicked adults decrement button (iteration 15 of 28) at (800, 682) on #adults > .down
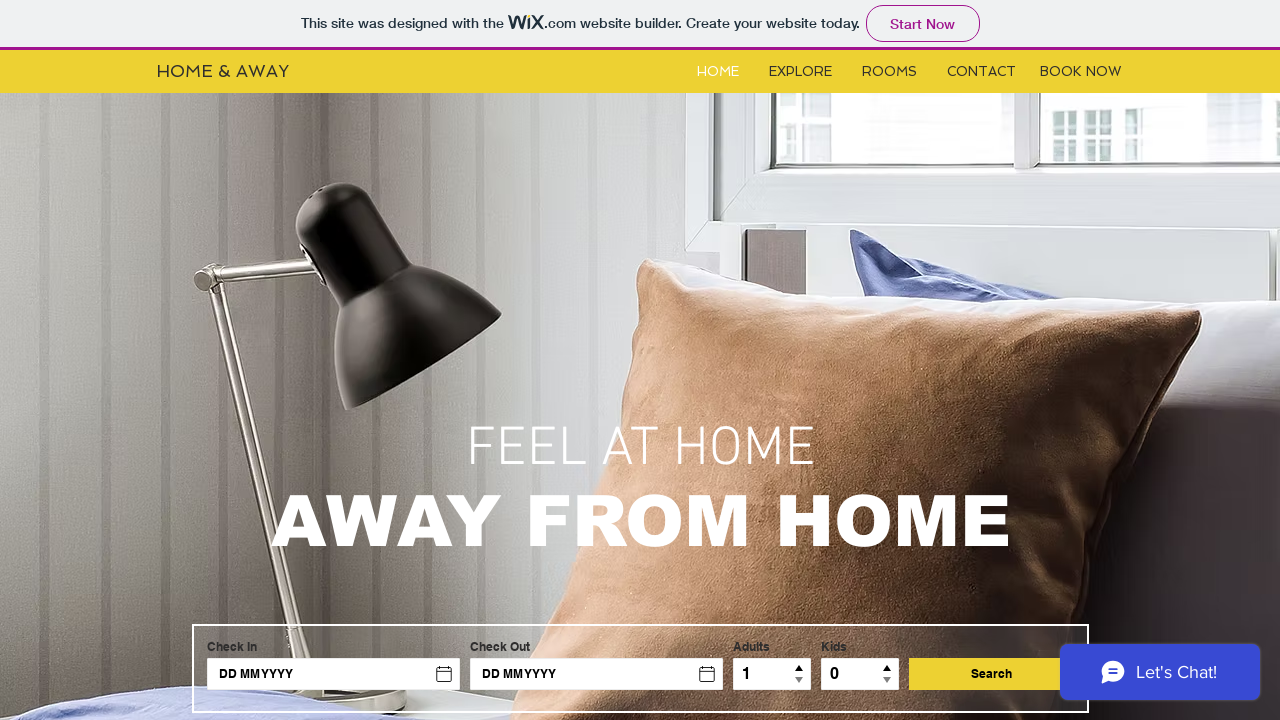

Clicked adults decrement button (iteration 16 of 28) at (800, 682) on #adults > .down
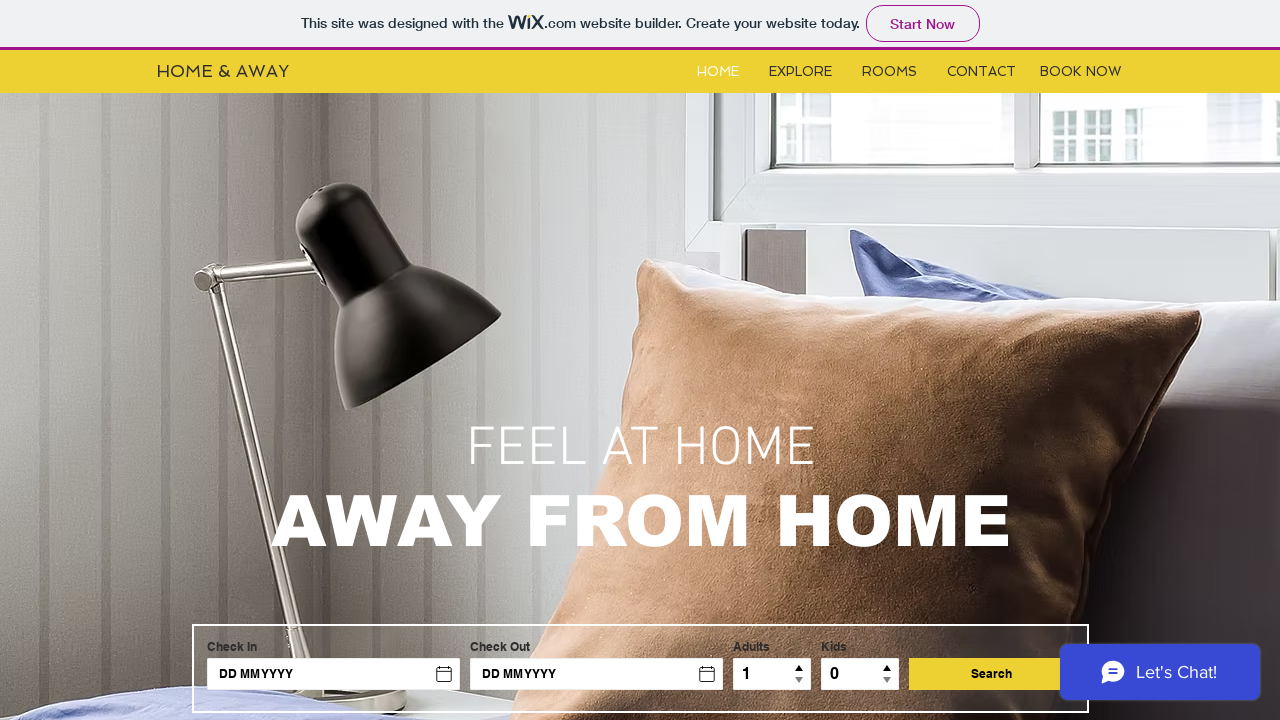

Clicked adults decrement button (iteration 17 of 28) at (800, 682) on #adults > .down
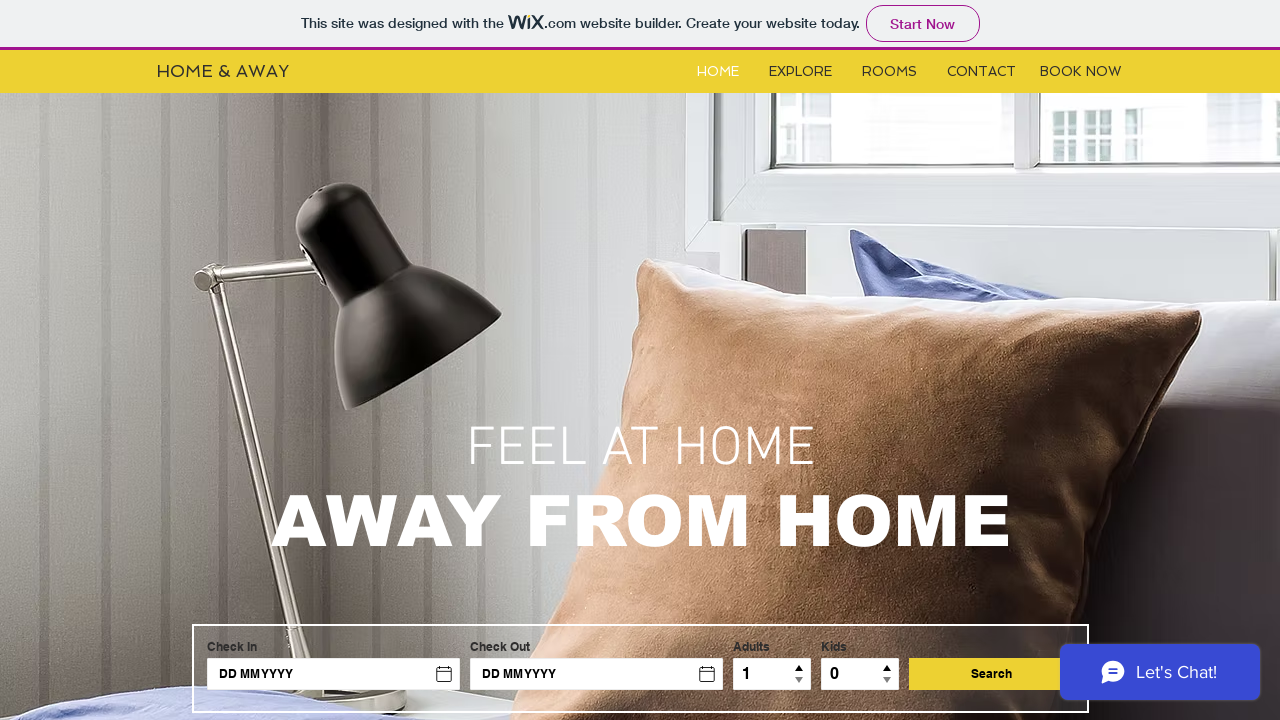

Clicked adults decrement button (iteration 18 of 28) at (800, 682) on #adults > .down
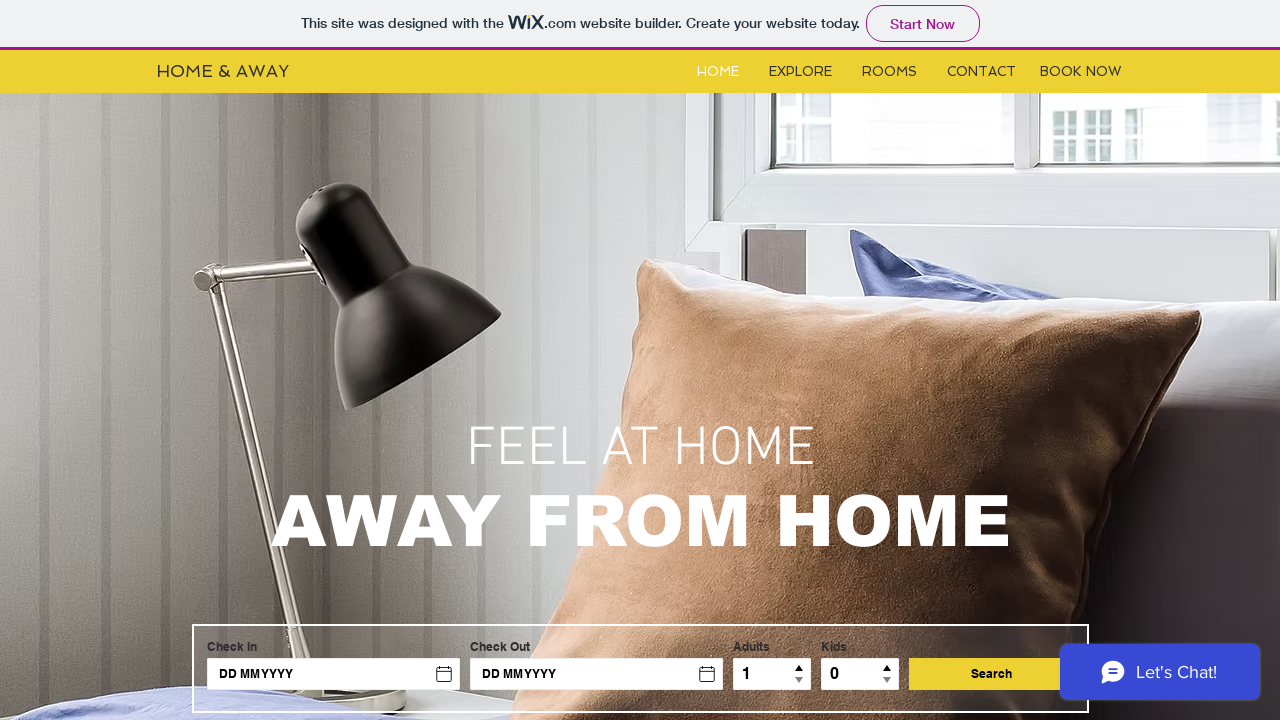

Clicked adults decrement button (iteration 19 of 28) at (800, 682) on #adults > .down
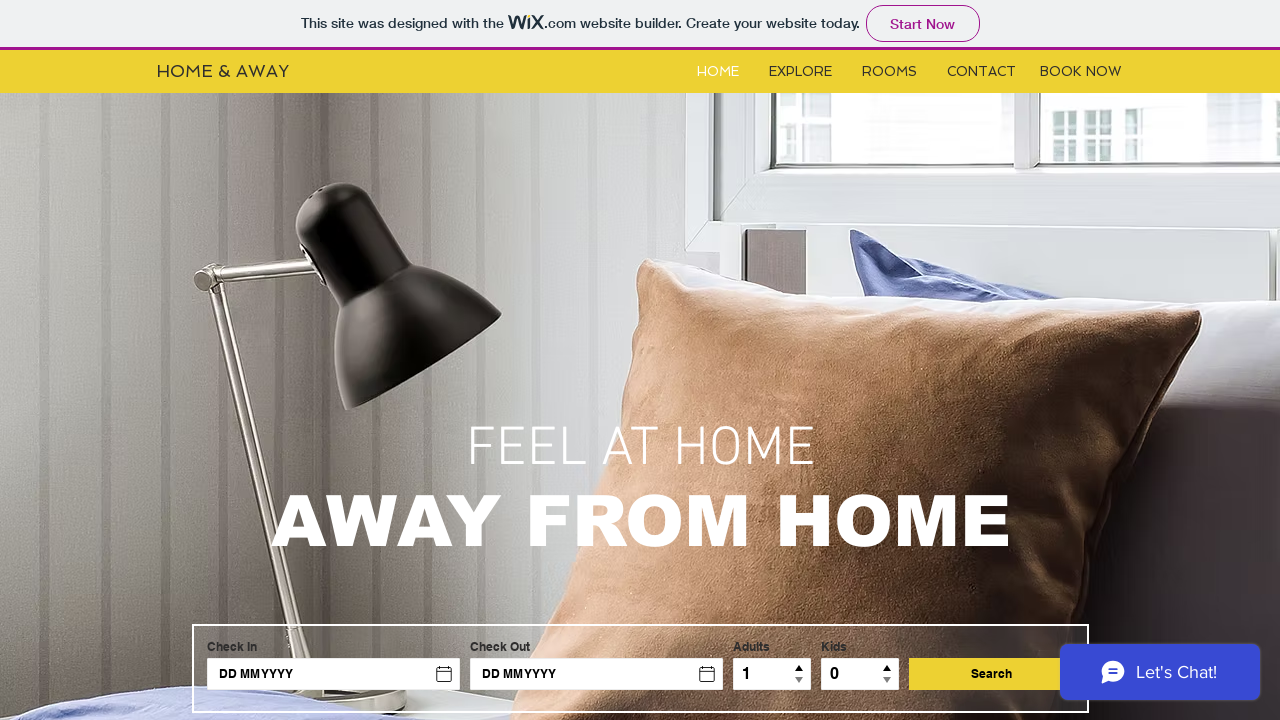

Clicked adults decrement button (iteration 20 of 28) at (800, 682) on #adults > .down
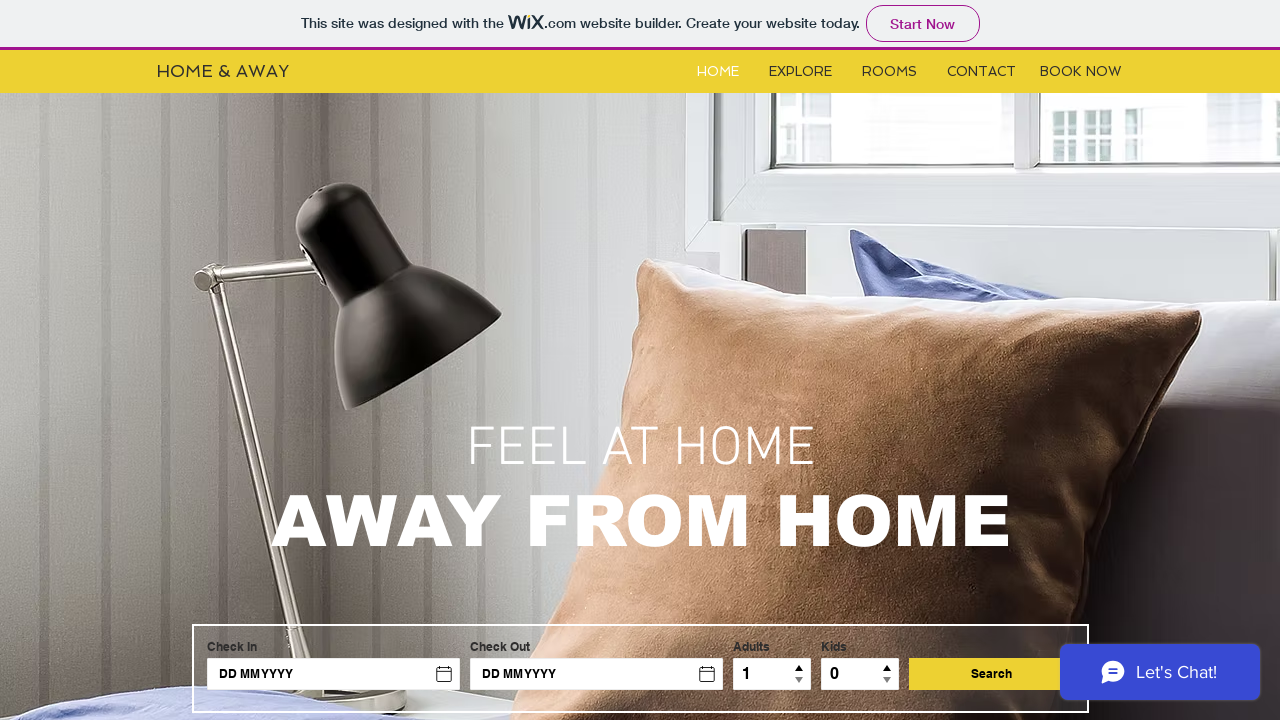

Clicked adults decrement button (iteration 21 of 28) at (800, 682) on #adults > .down
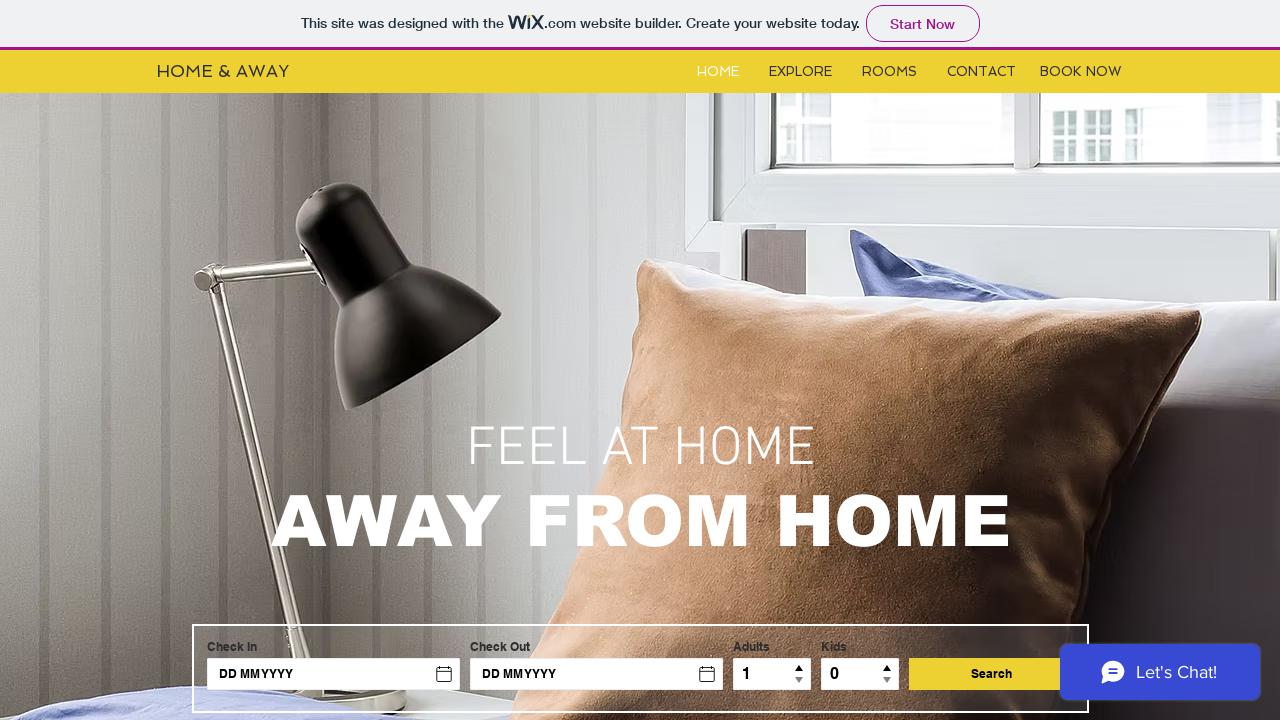

Clicked adults decrement button (iteration 22 of 28) at (800, 682) on #adults > .down
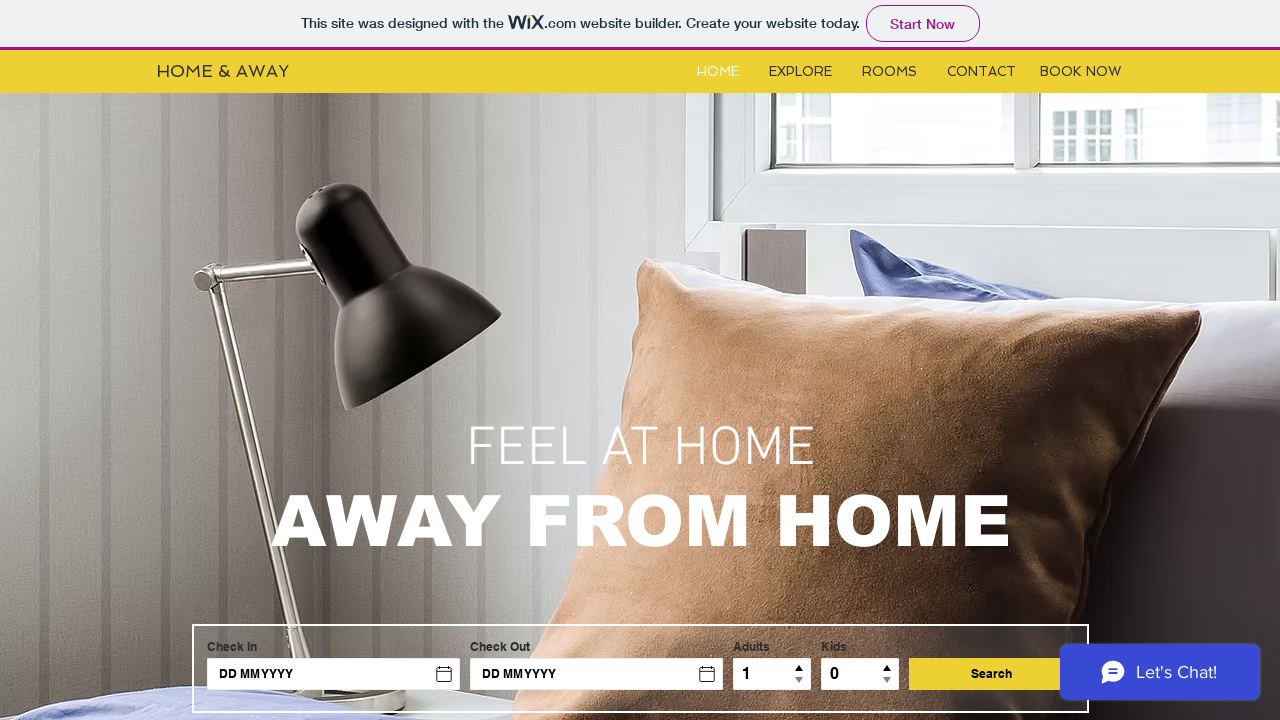

Clicked adults decrement button (iteration 23 of 28) at (800, 682) on #adults > .down
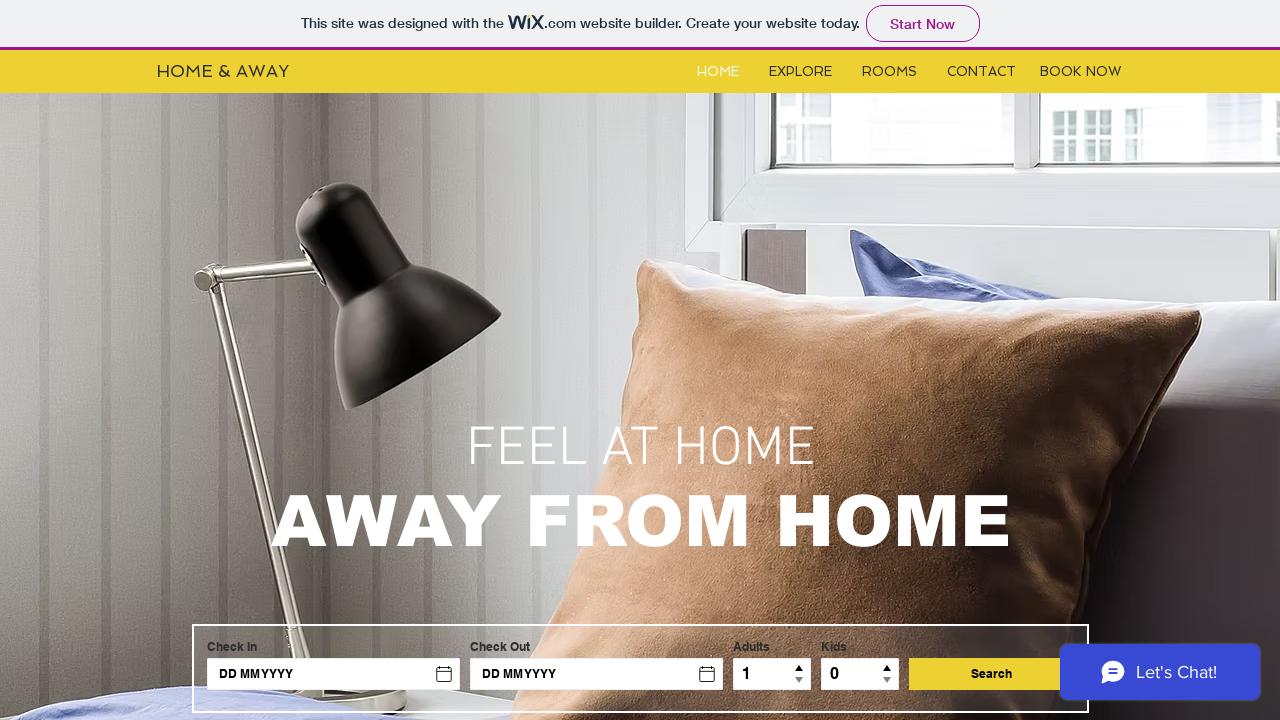

Clicked adults decrement button (iteration 24 of 28) at (800, 682) on #adults > .down
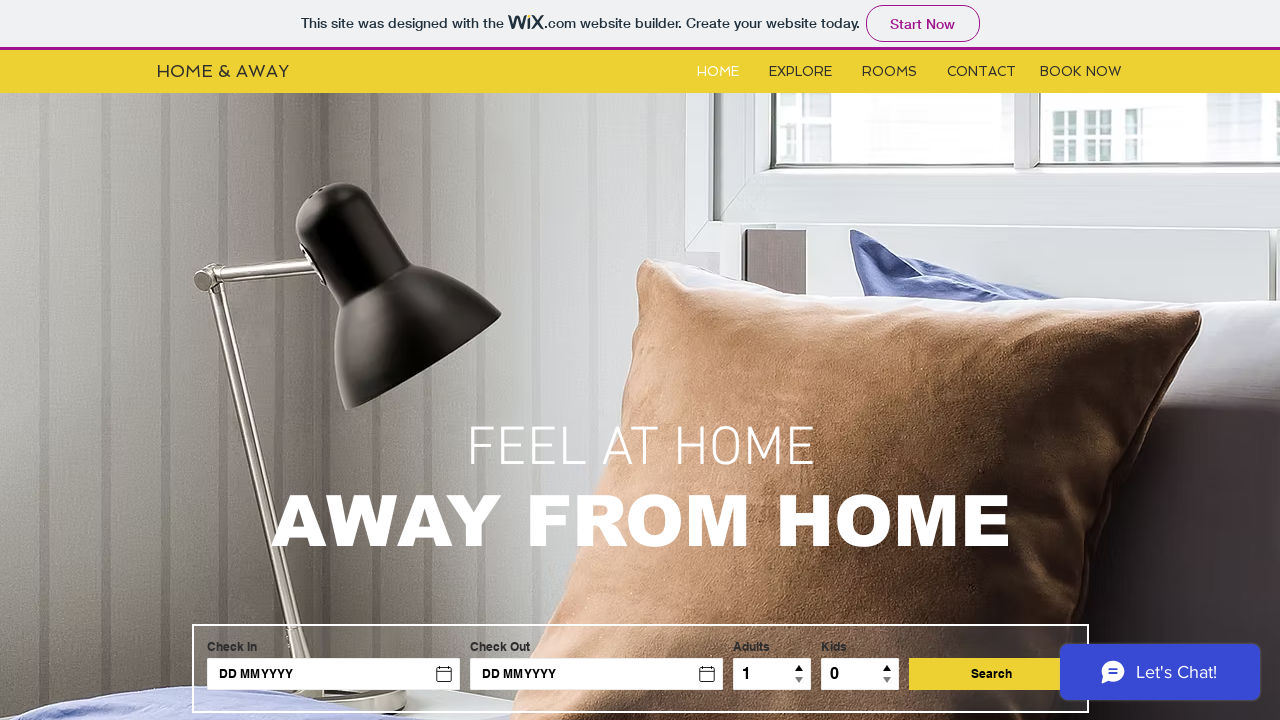

Clicked adults decrement button (iteration 25 of 28) at (800, 682) on #adults > .down
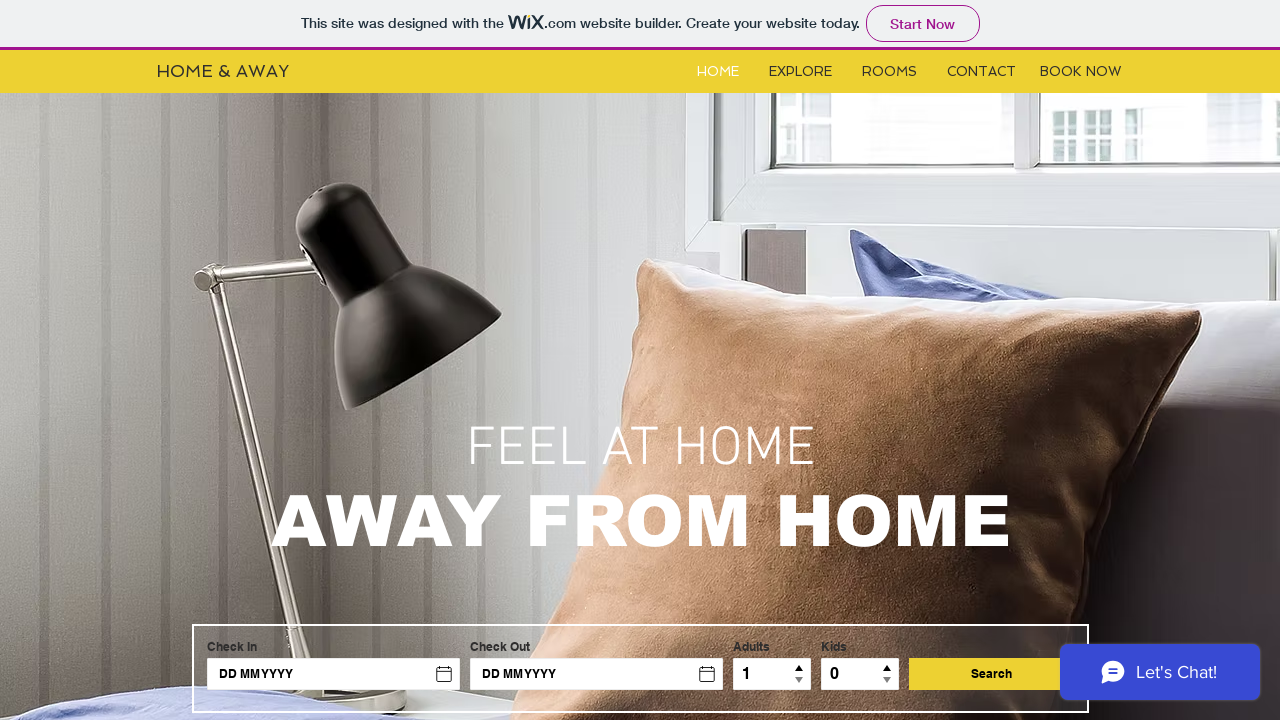

Clicked adults decrement button (iteration 26 of 28) at (800, 682) on #adults > .down
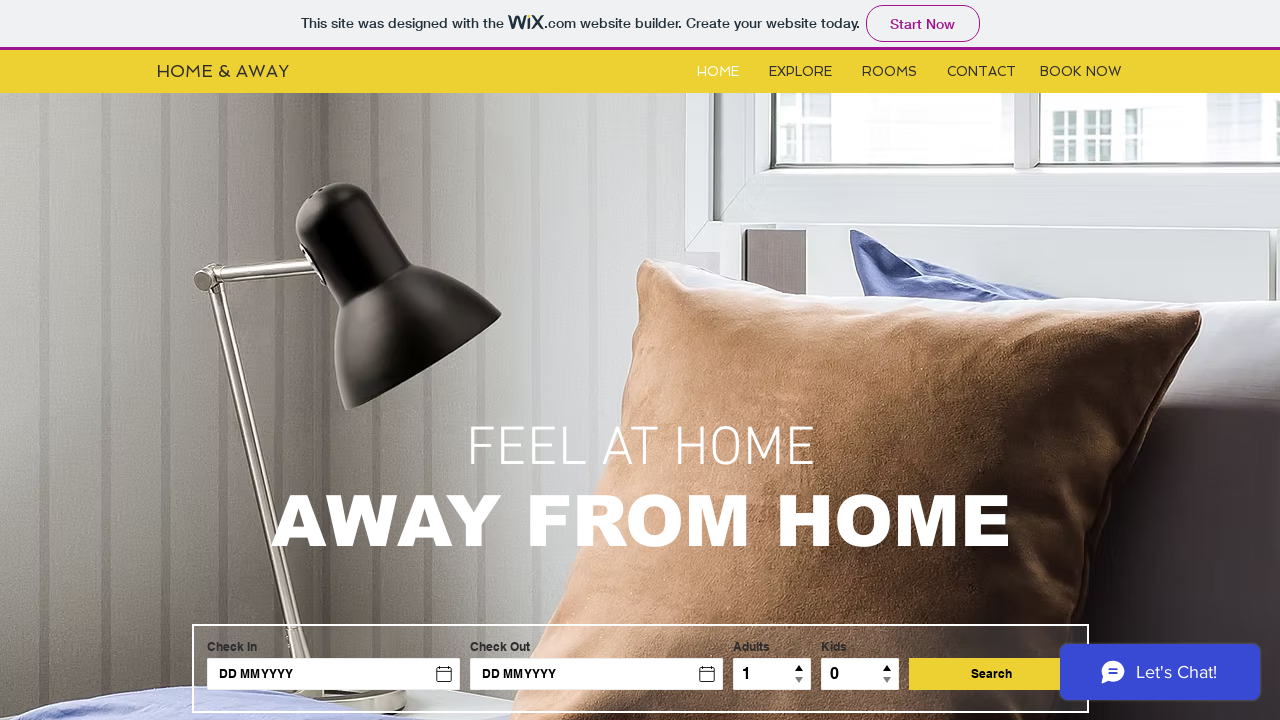

Clicked adults decrement button (iteration 27 of 28) at (800, 682) on #adults > .down
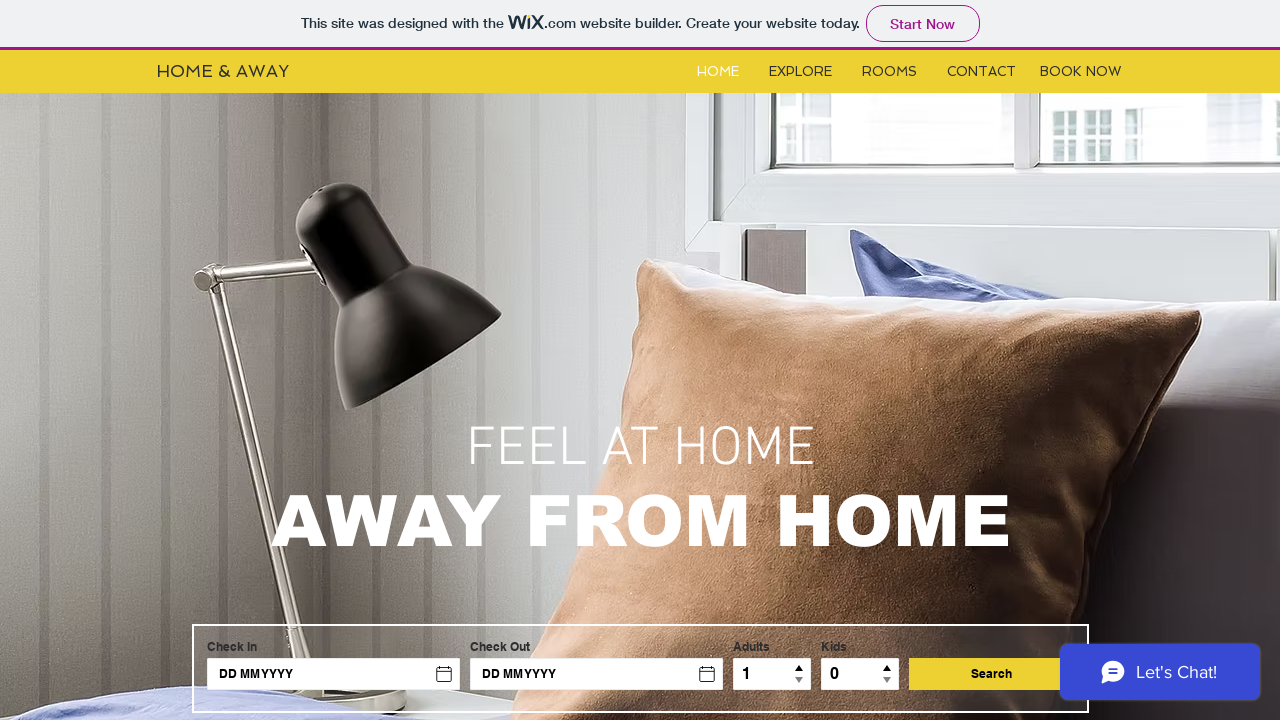

Clicked adults decrement button (iteration 28 of 28) at (800, 682) on #adults > .down
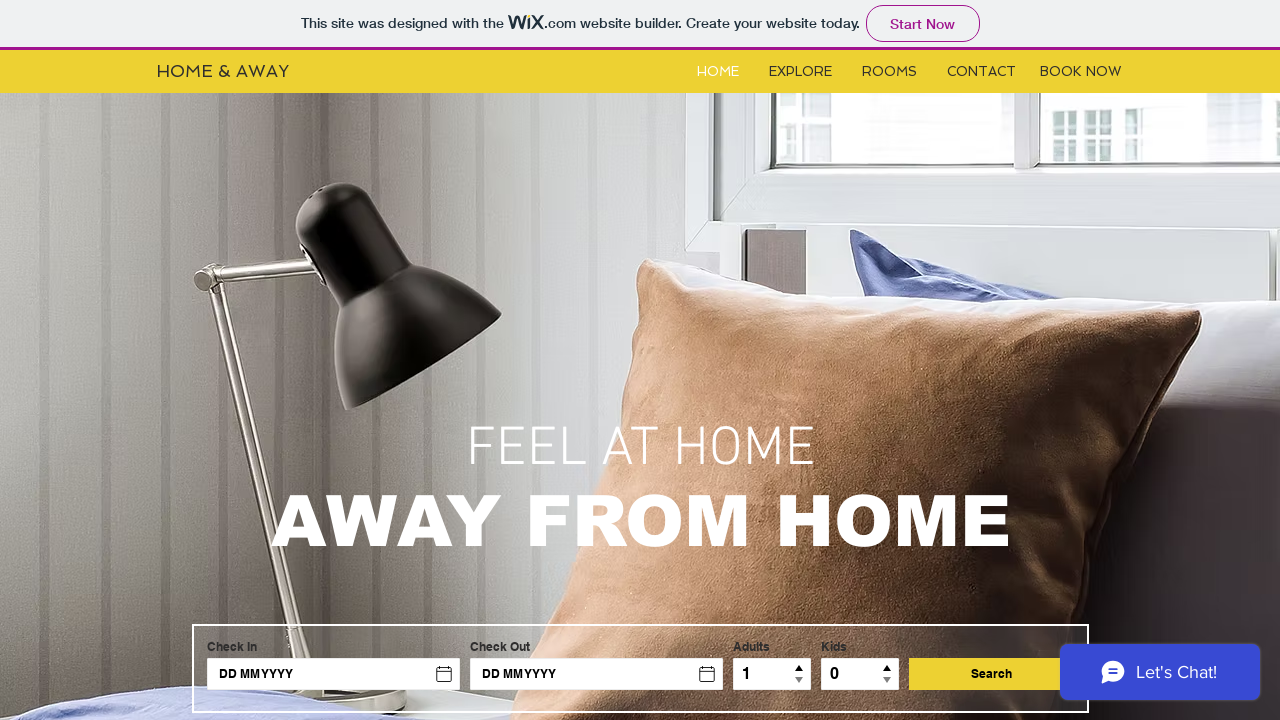

Verified adults counter is present and value is at minimum constraint
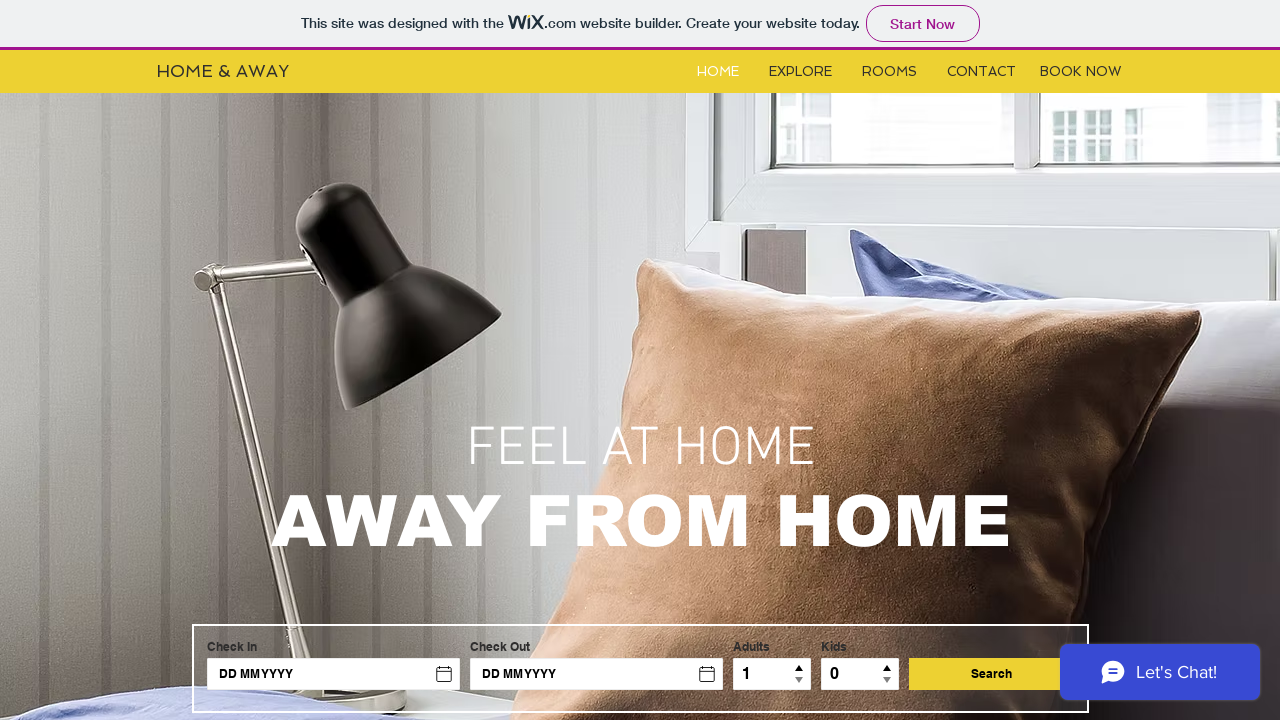

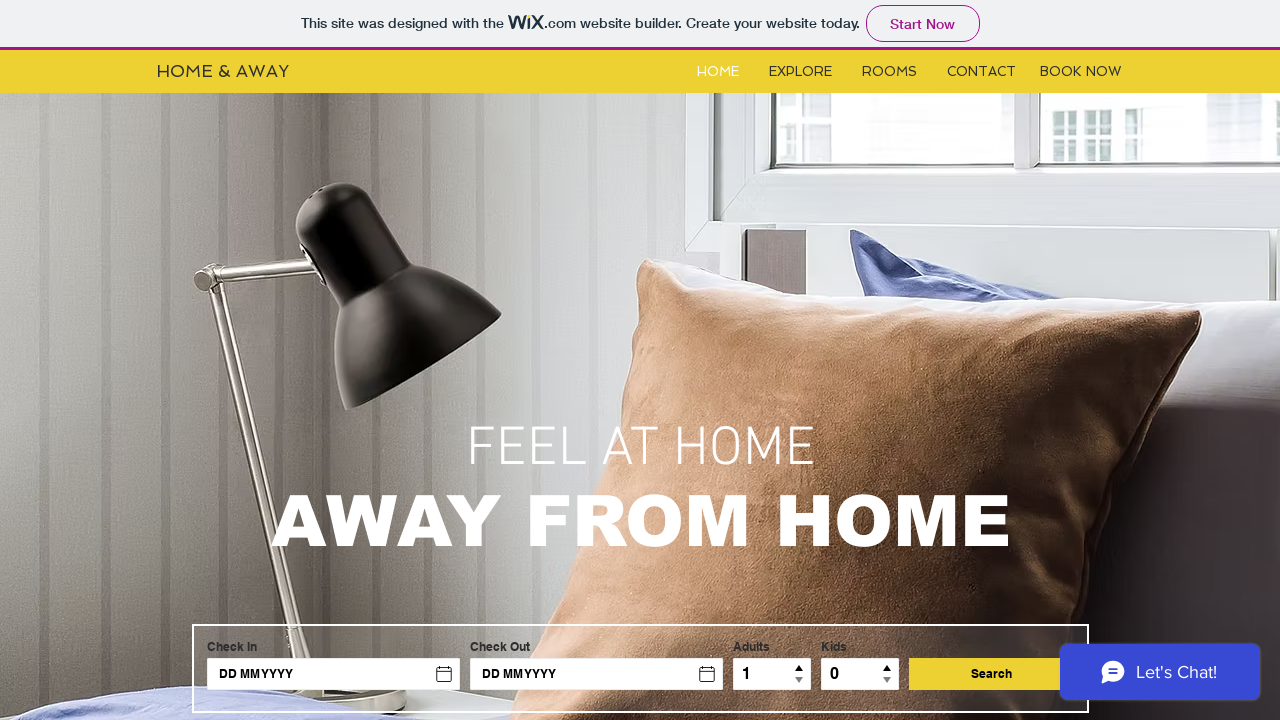